Tests the virtual keyboard functionality on gate2home.com by clicking on keyboard keys to type text and verifying the output in the text box.

Starting URL: https://gate2home.com/English-Keyboard

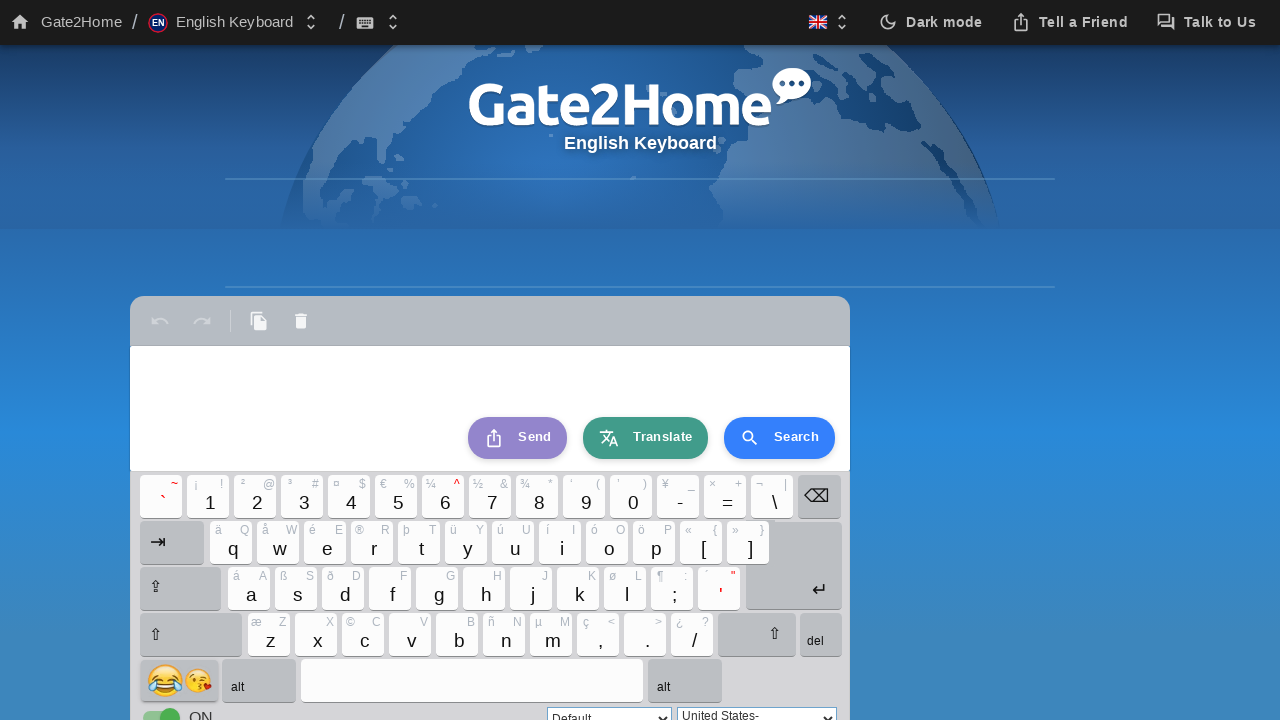

Virtual keyboard loaded and ready
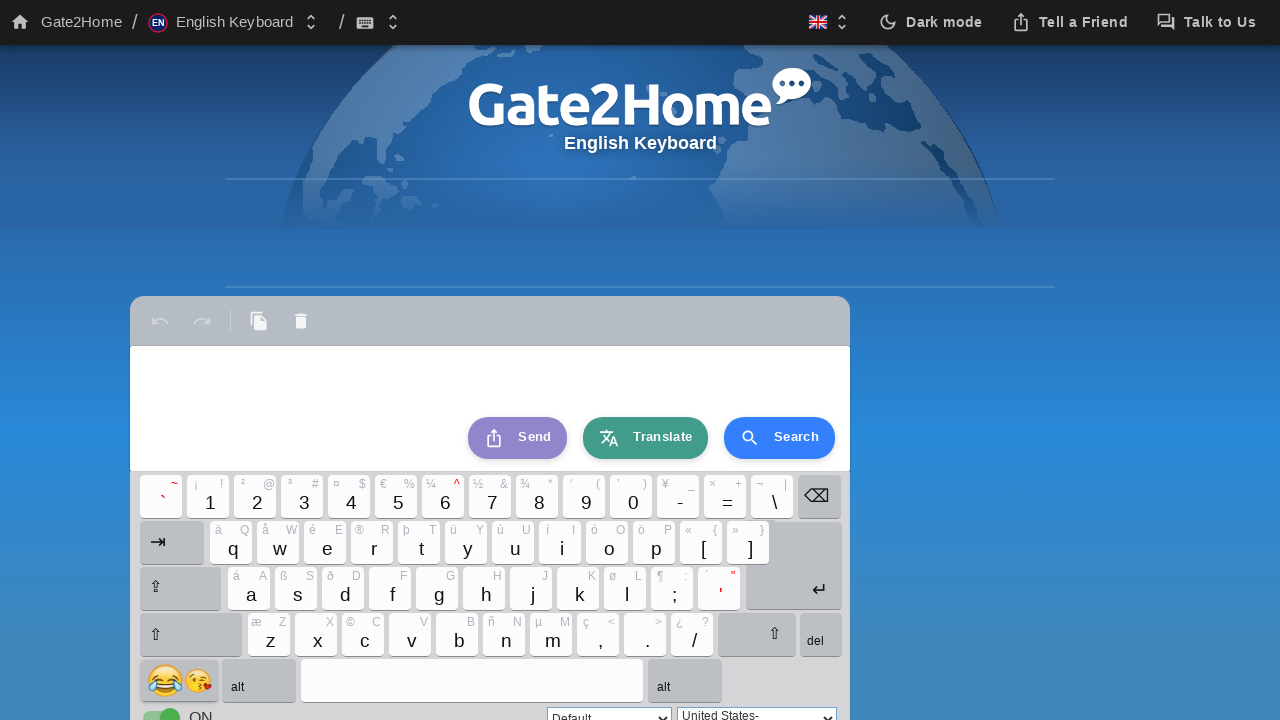

Clicked virtual keyboard key: kb_bcaps at (184, 588) on div#kb_bcaps
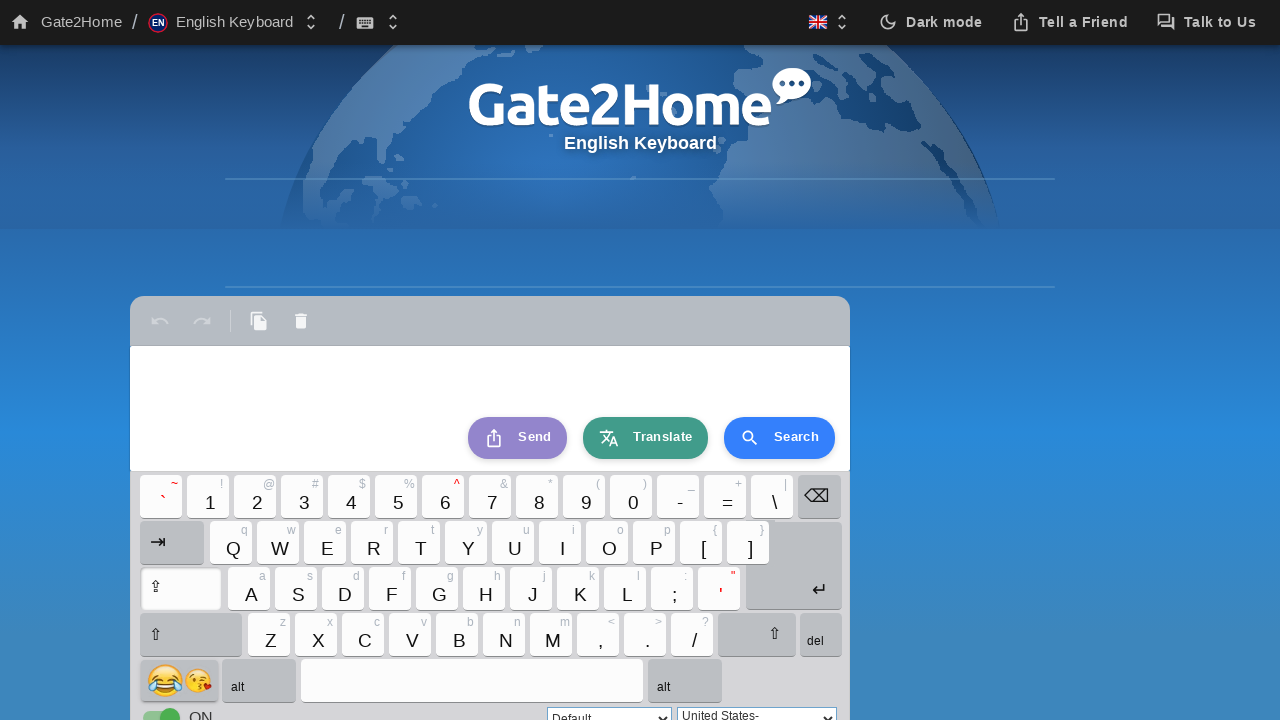

Waited 200ms after pressing key: kb_bcaps
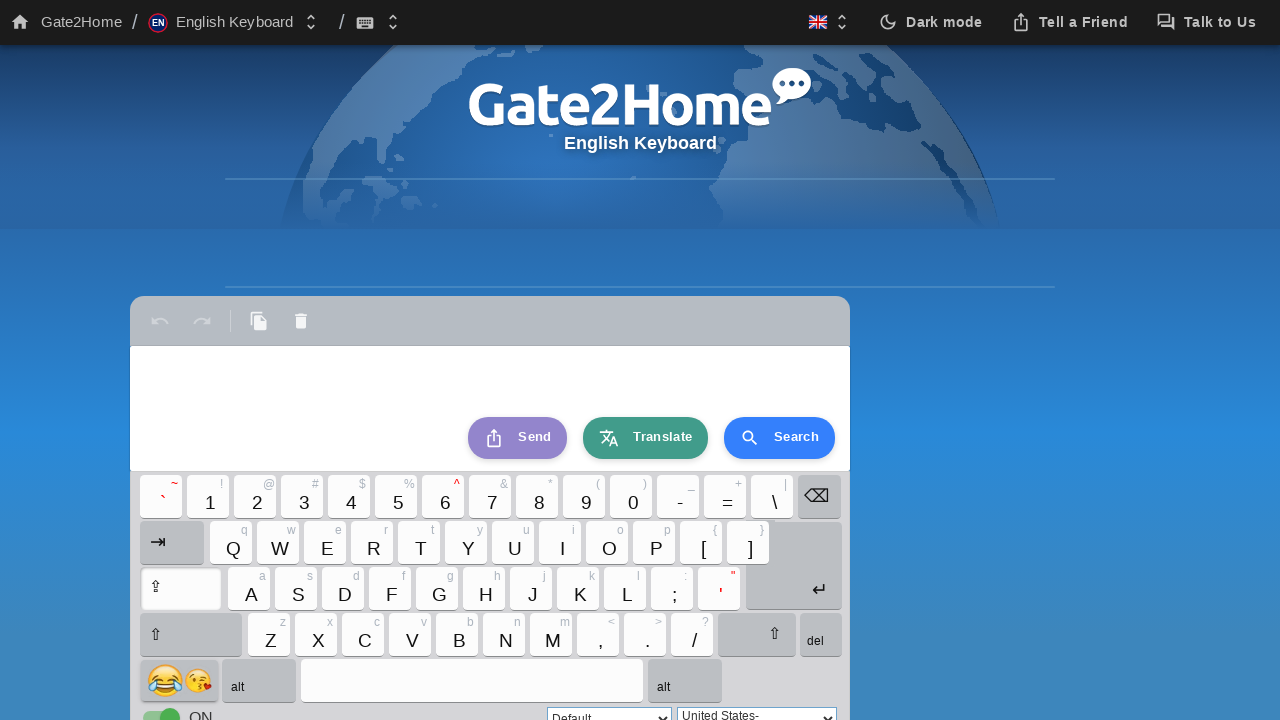

Clicked virtual keyboard key: kb_b26 at (252, 588) on div#kb_b26
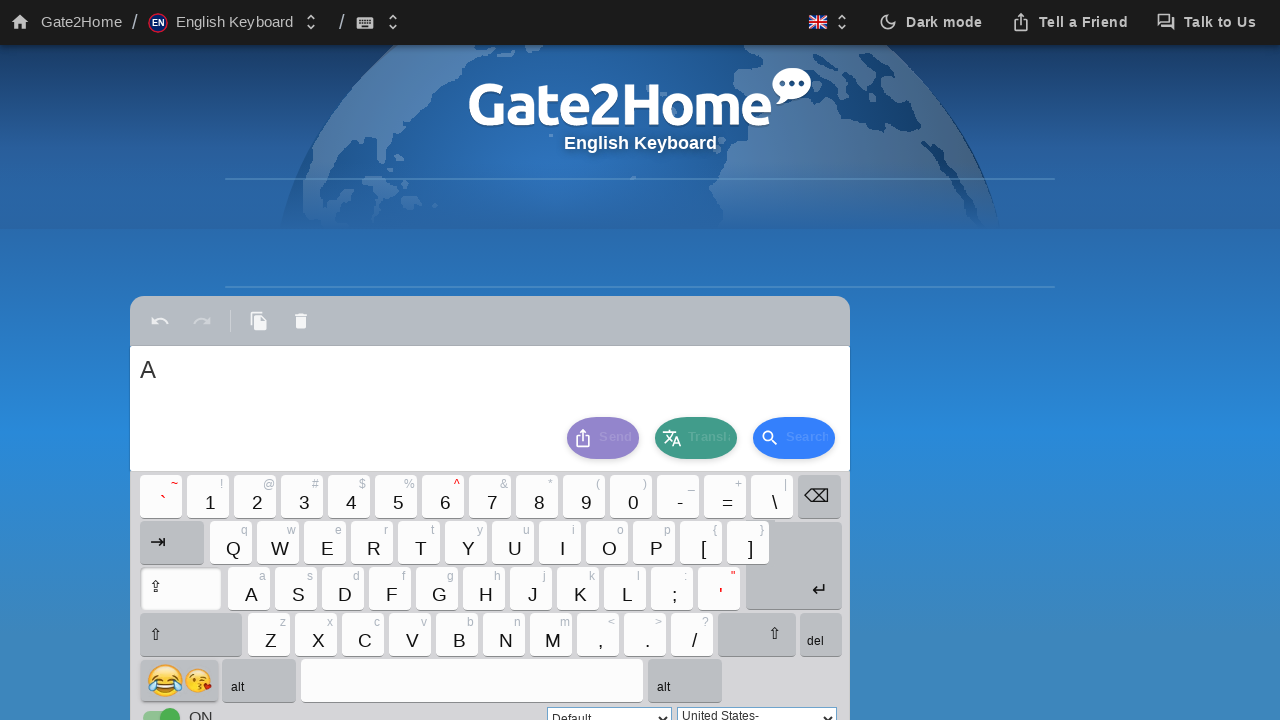

Waited 200ms after pressing key: kb_b26
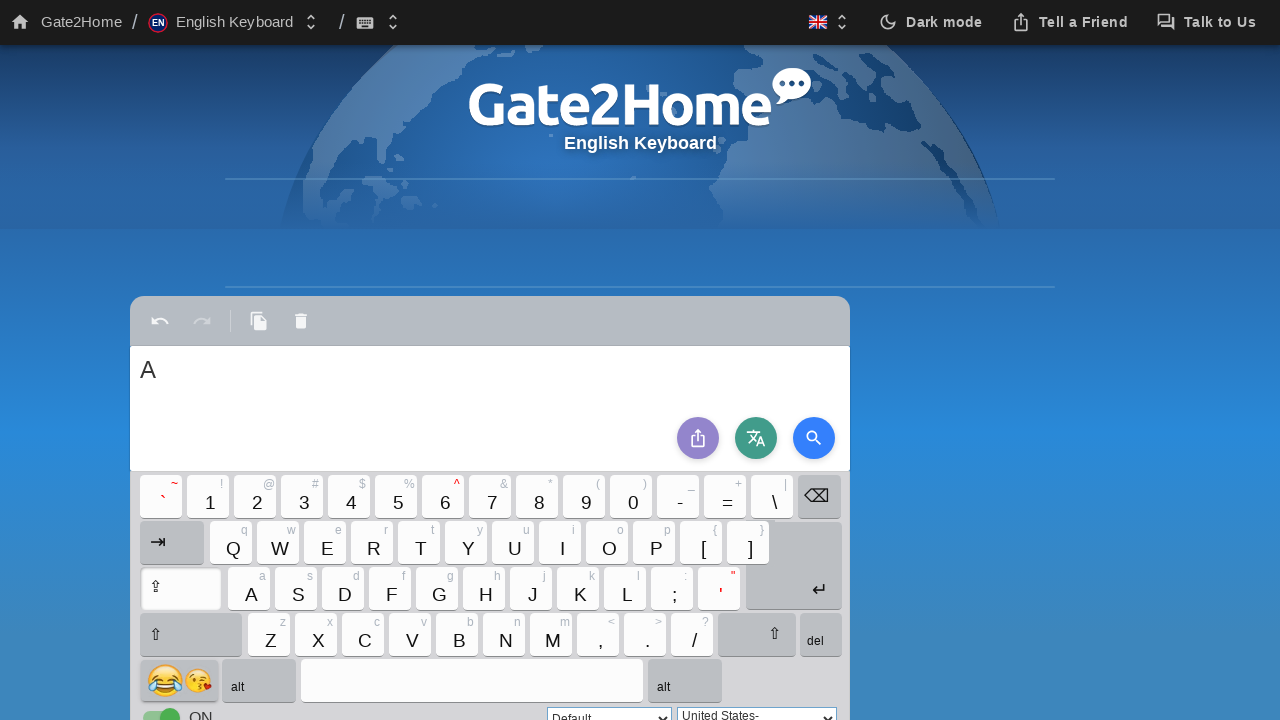

Clicked virtual keyboard key: kb_bcaps at (184, 588) on div#kb_bcaps
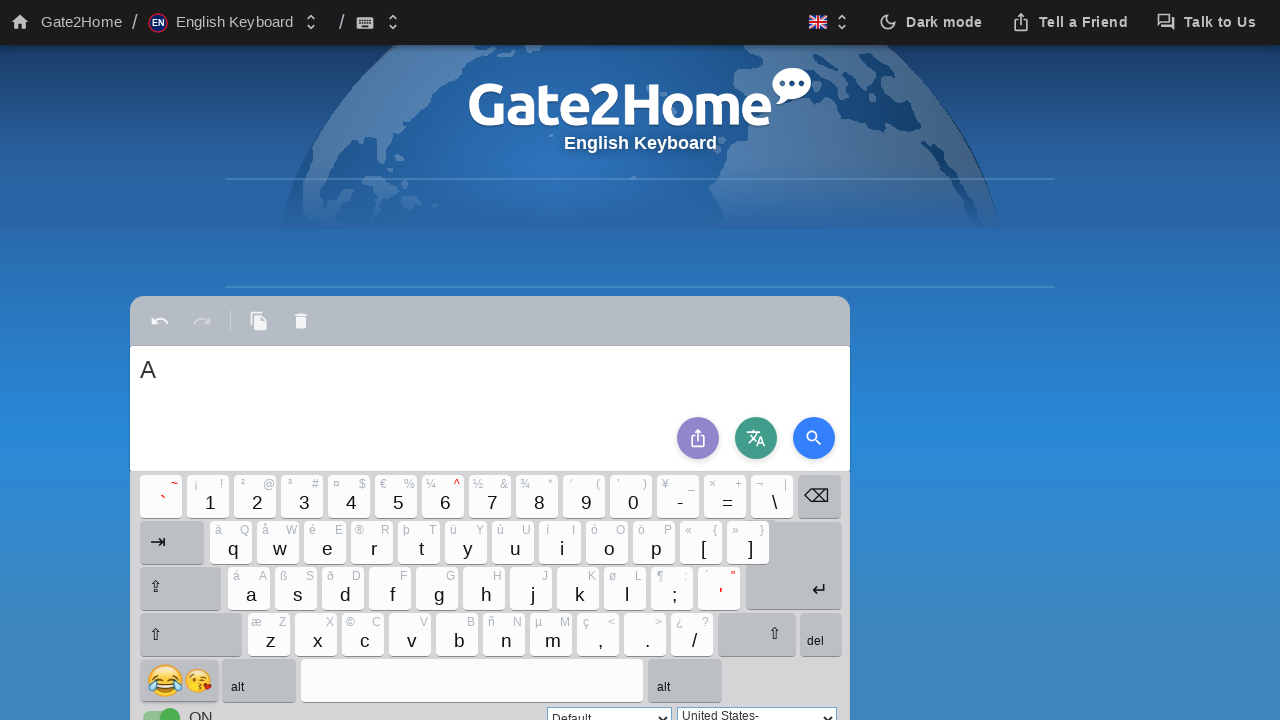

Waited 200ms after pressing key: kb_bcaps
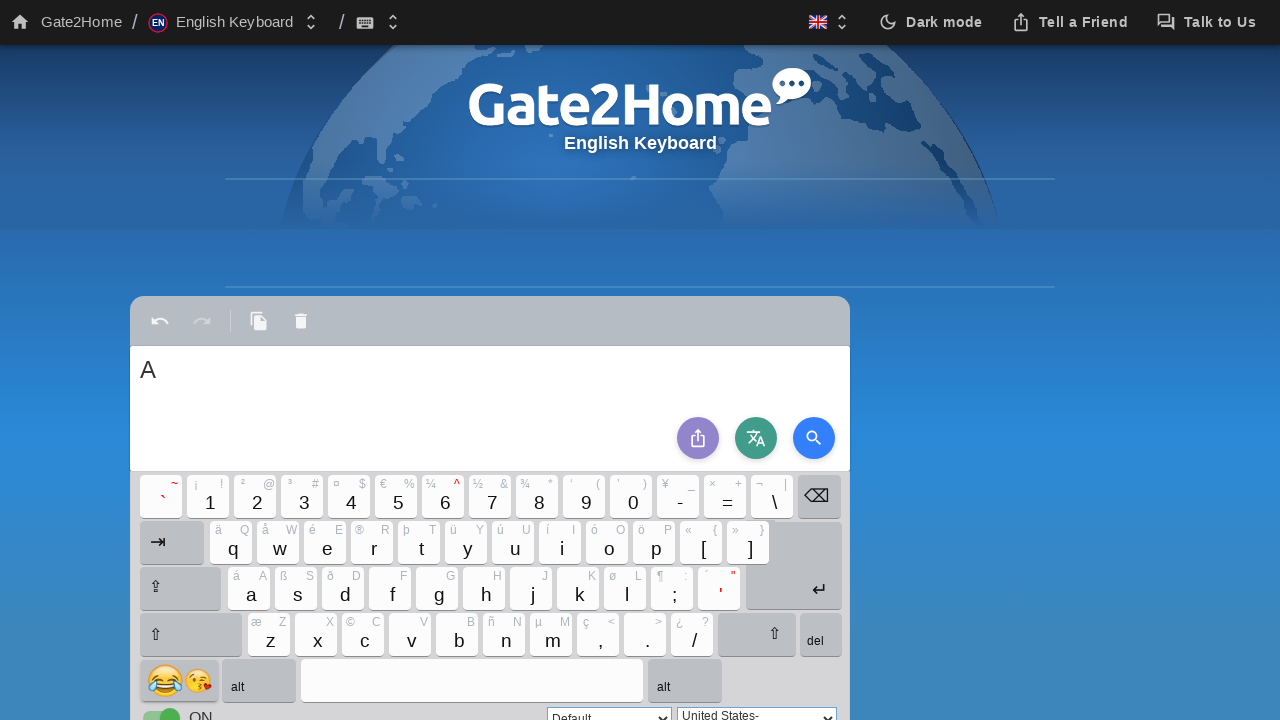

Clicked virtual keyboard key: kb_b20 at (516, 542) on div#kb_b20
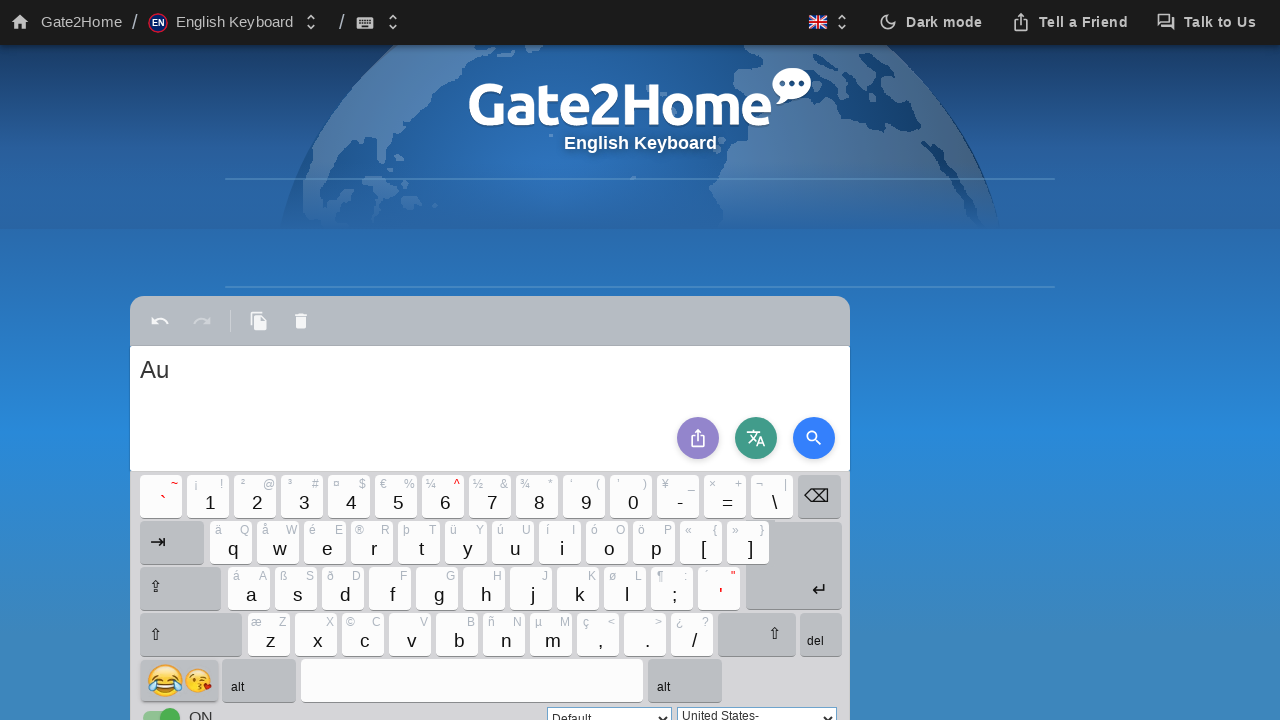

Waited 200ms after pressing key: kb_b20
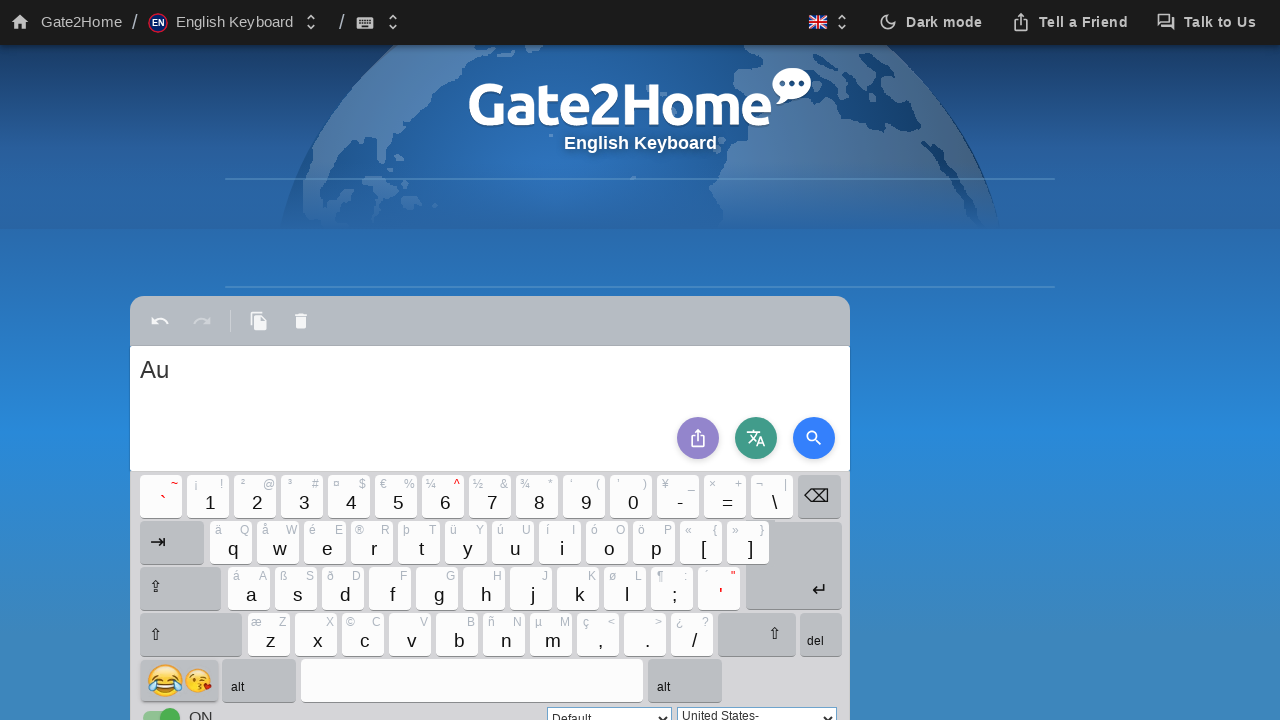

Clicked virtual keyboard key: kb_b18 at (422, 542) on div#kb_b18
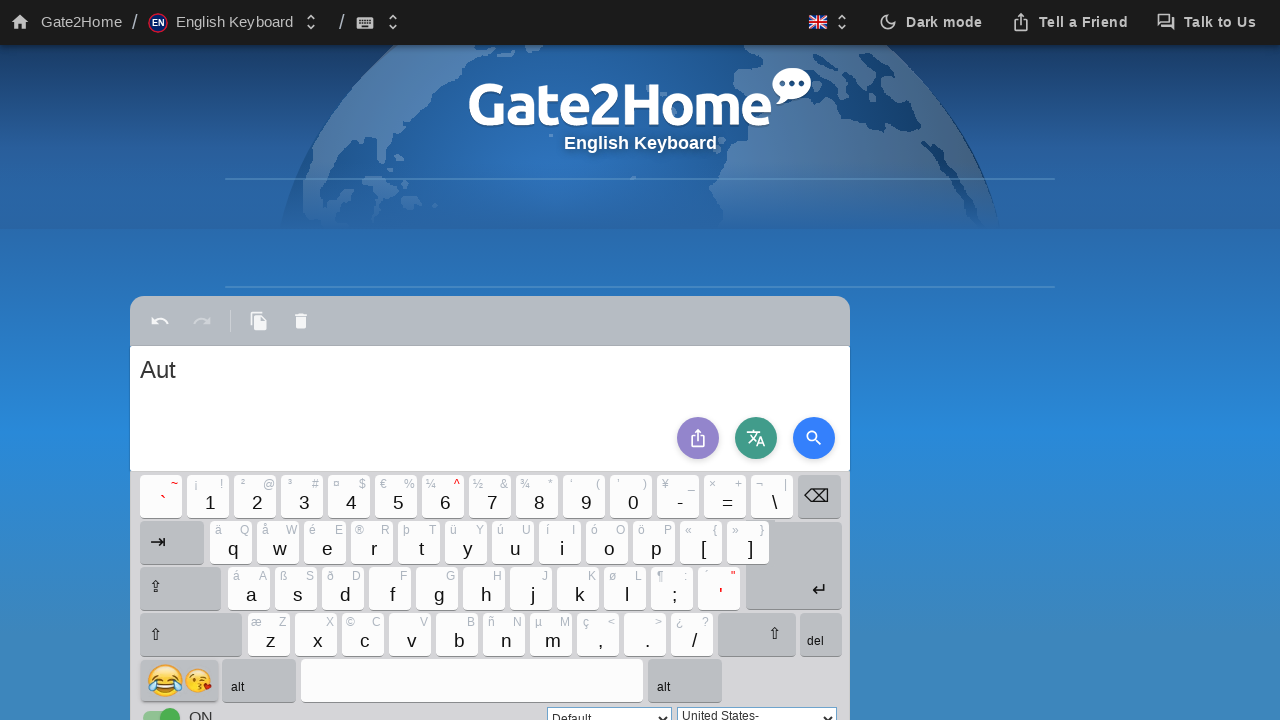

Waited 200ms after pressing key: kb_b18
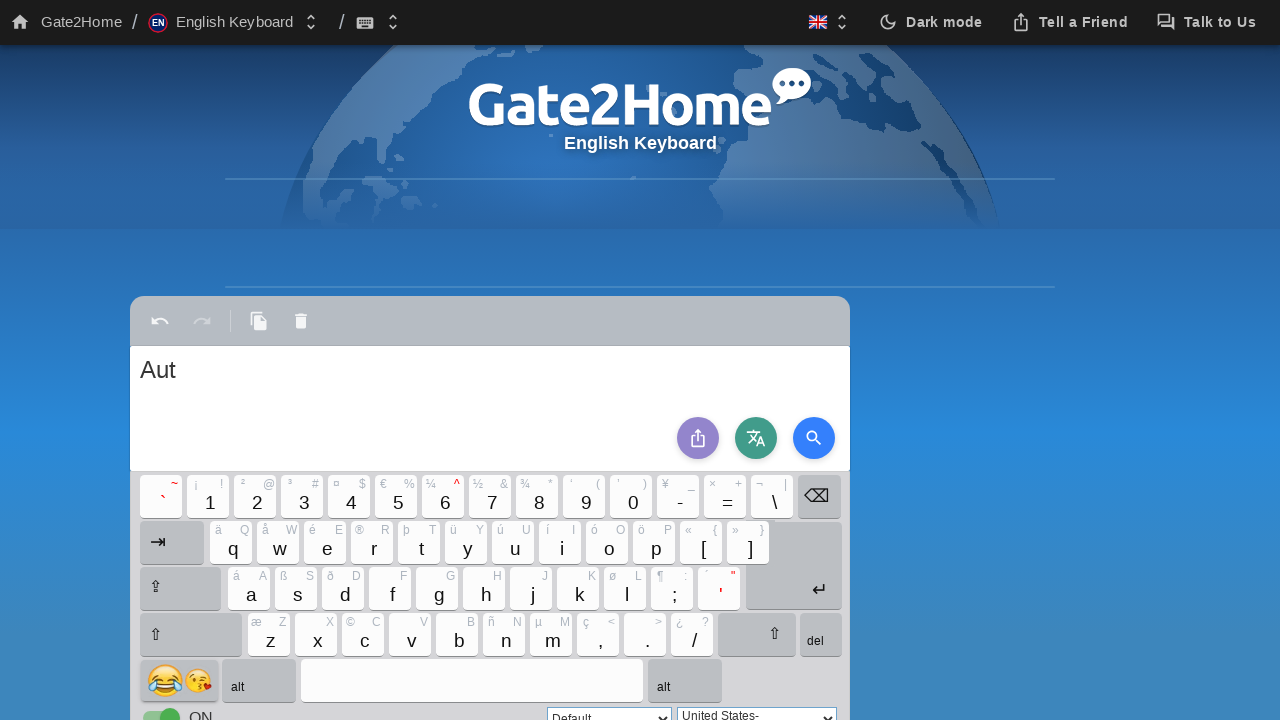

Clicked virtual keyboard key: kb_b22 at (610, 542) on div#kb_b22
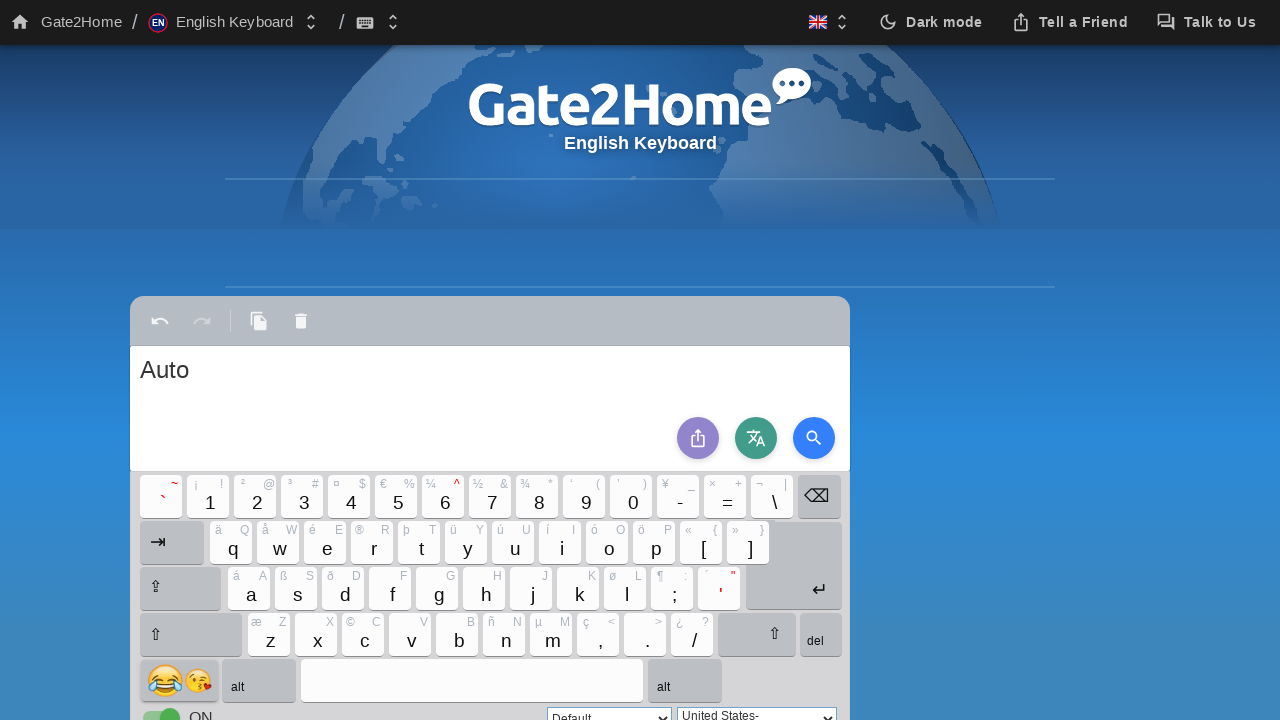

Waited 200ms after pressing key: kb_b22
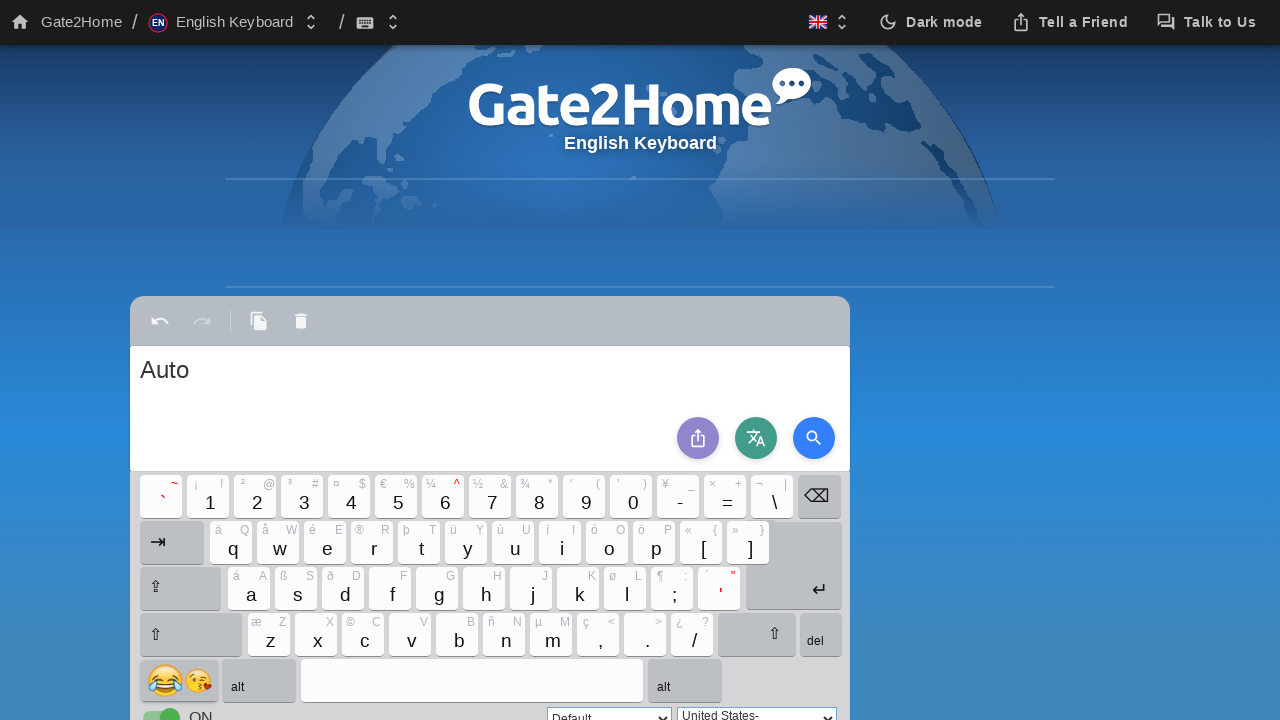

Clicked virtual keyboard key: kb_b43 at (554, 634) on div#kb_b43
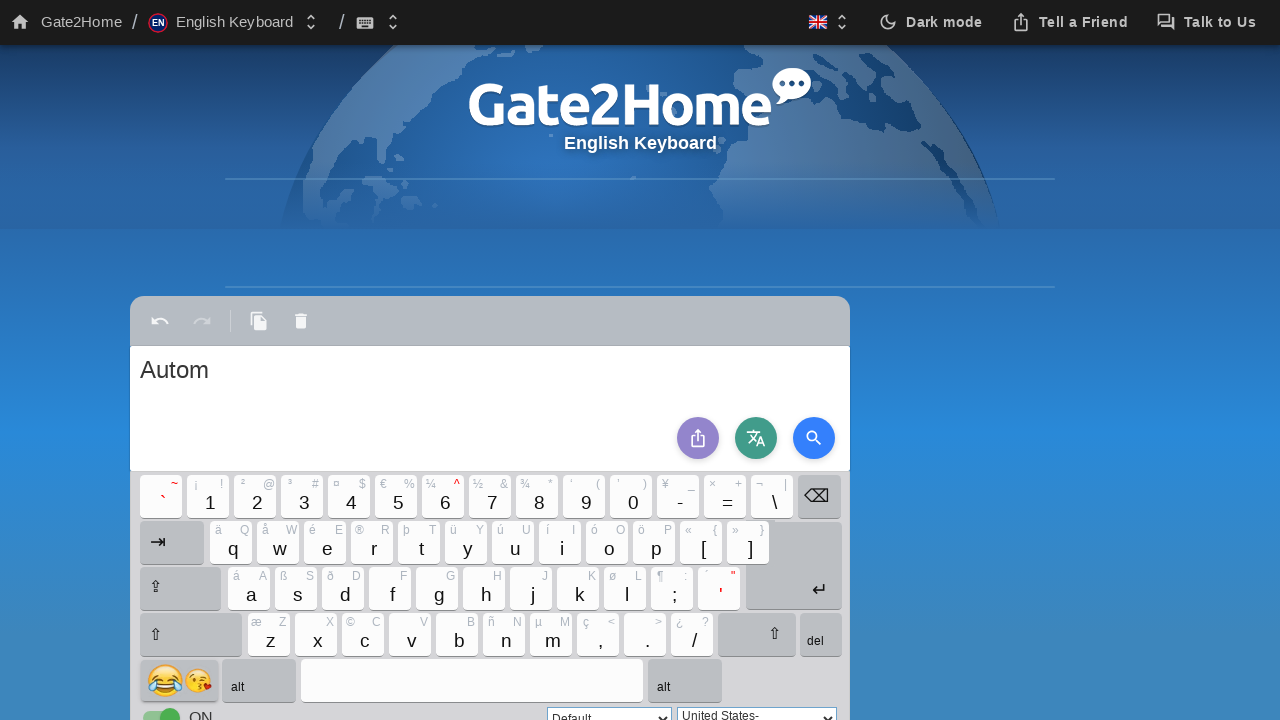

Waited 200ms after pressing key: kb_b43
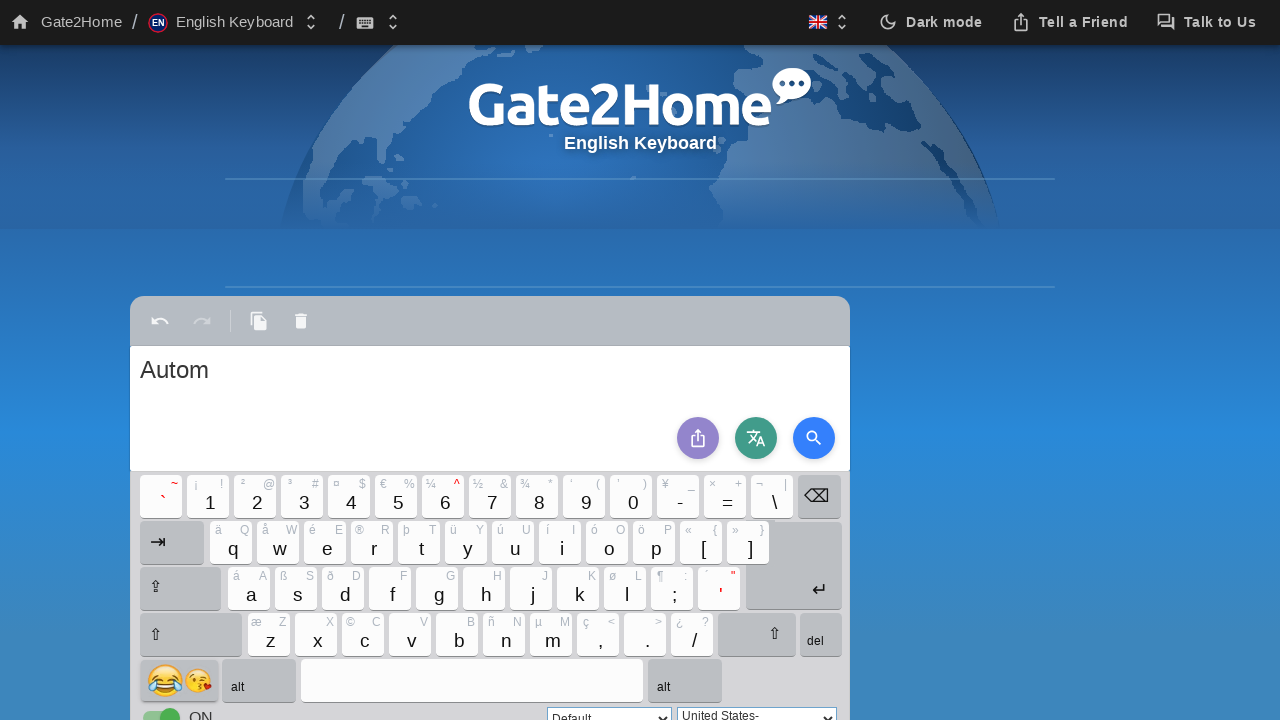

Clicked virtual keyboard key: kb_b26 at (252, 588) on div#kb_b26
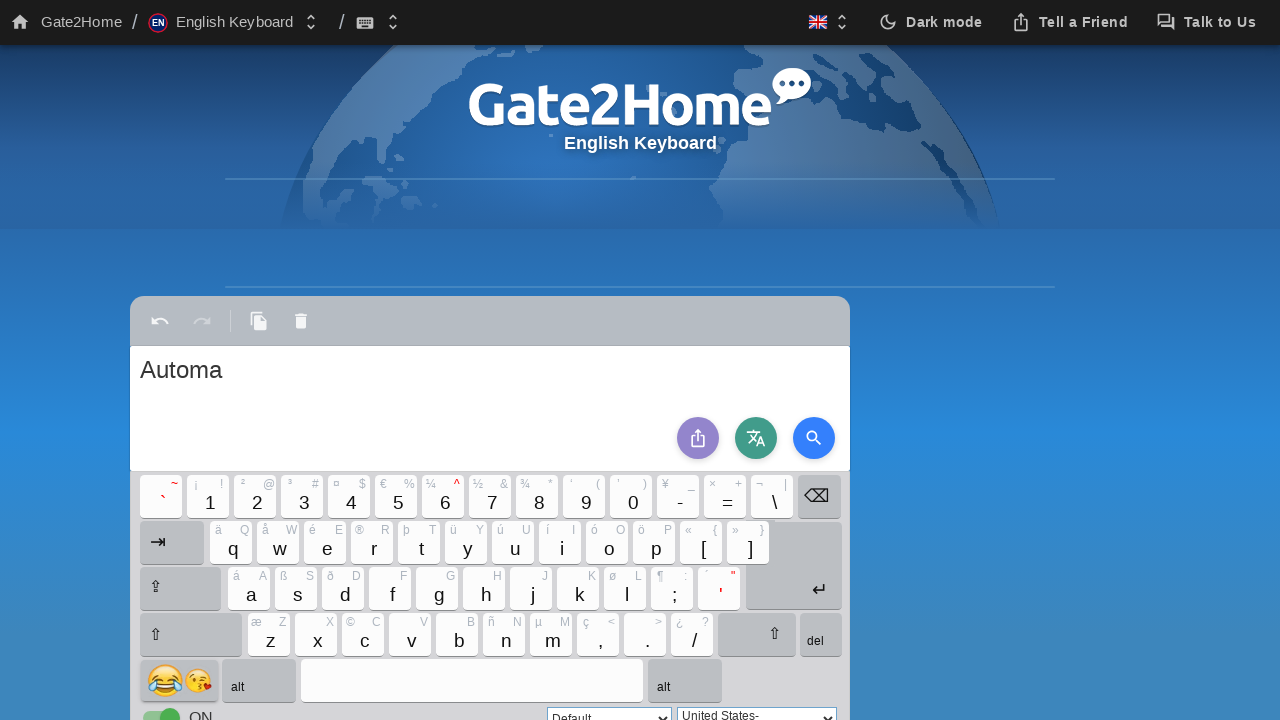

Waited 200ms after pressing key: kb_b26
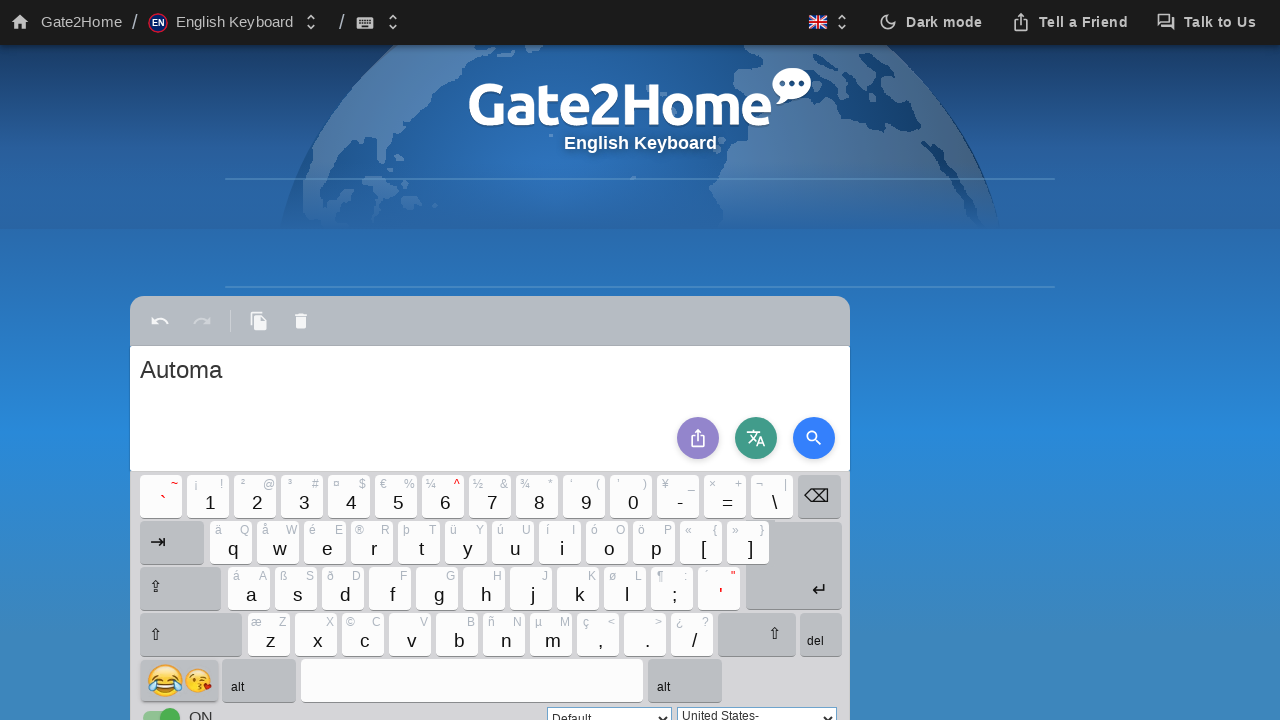

Clicked virtual keyboard key: kb_b18 at (422, 542) on div#kb_b18
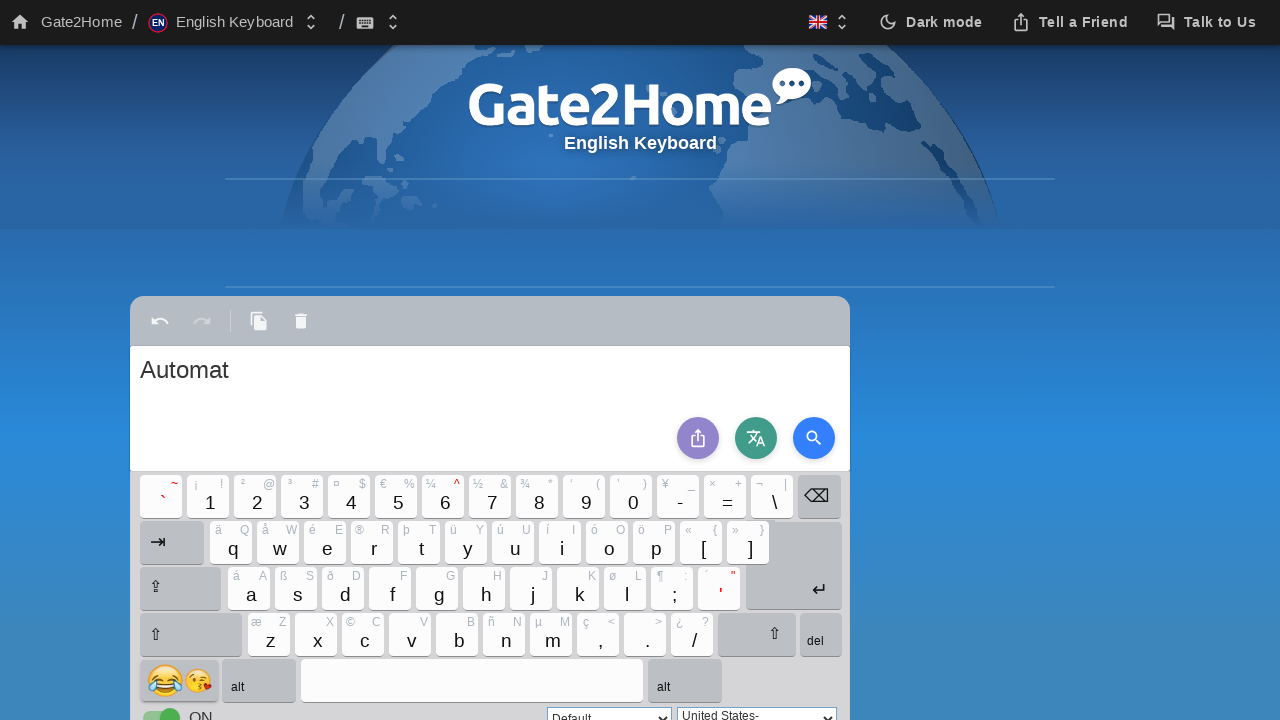

Waited 200ms after pressing key: kb_b18
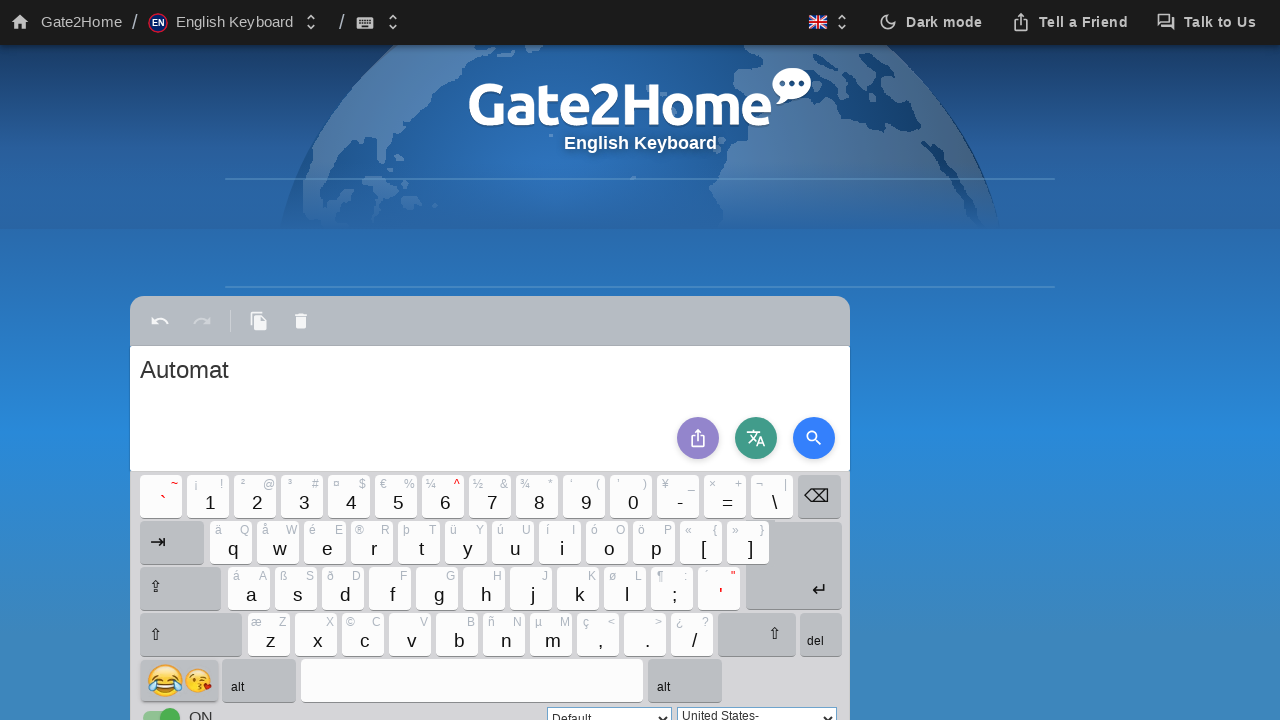

Clicked virtual keyboard key: kb_b21 at (562, 542) on div#kb_b21
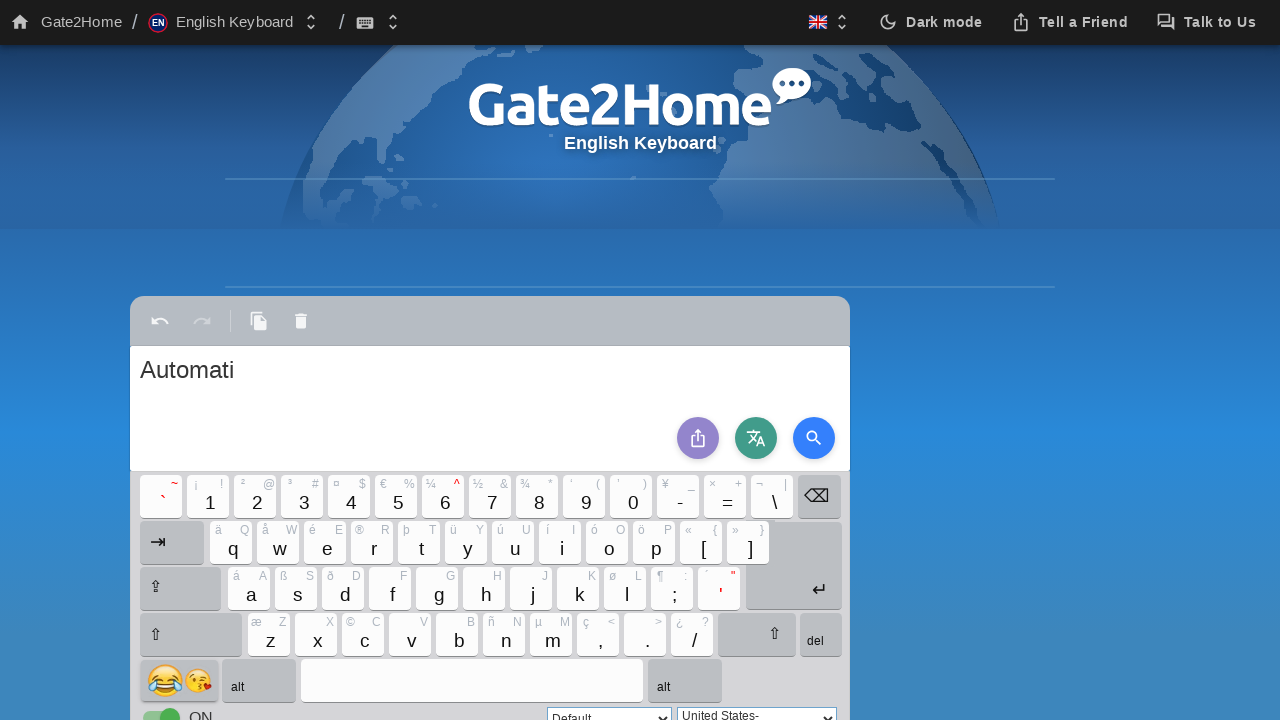

Waited 200ms after pressing key: kb_b21
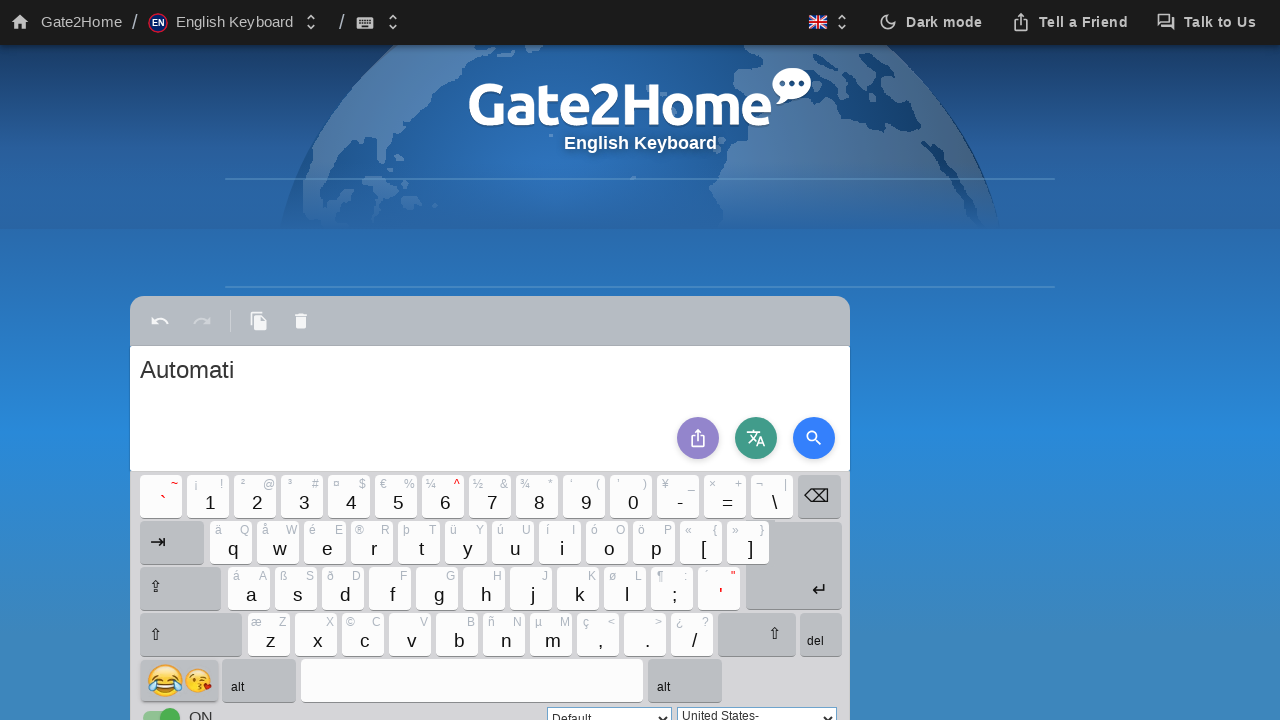

Clicked virtual keyboard key: kb_b22 at (610, 542) on div#kb_b22
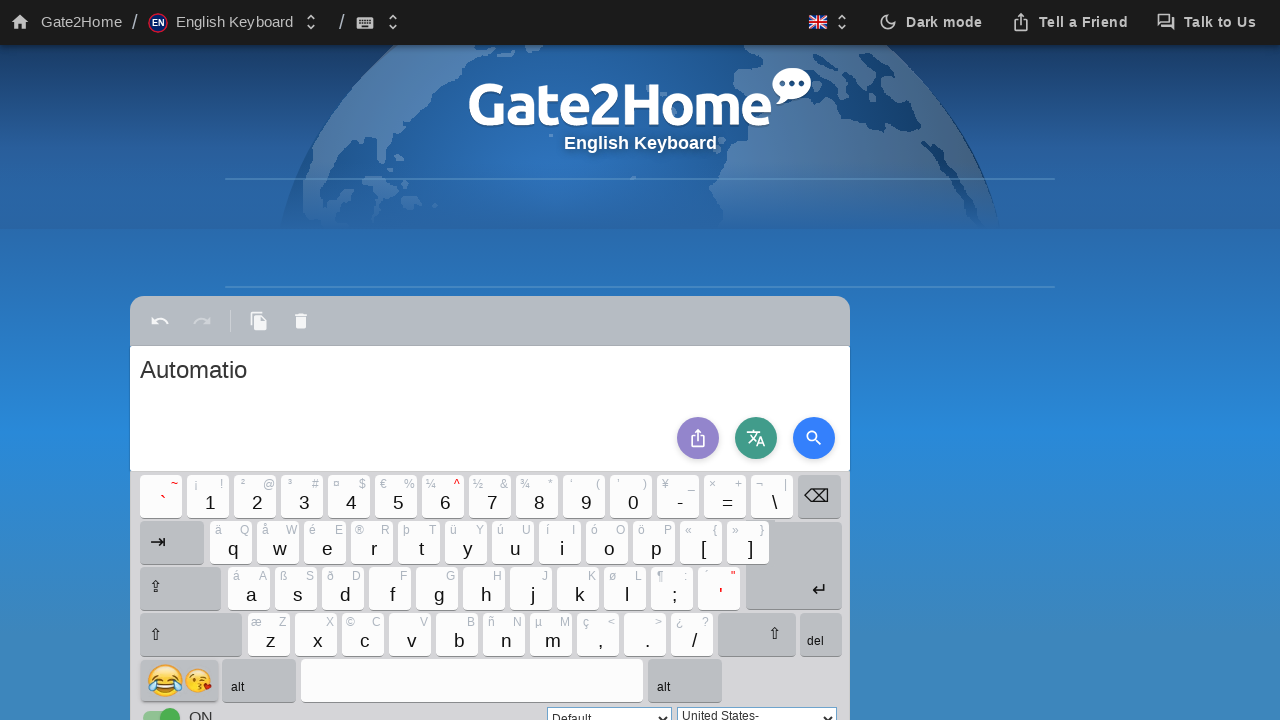

Waited 200ms after pressing key: kb_b22
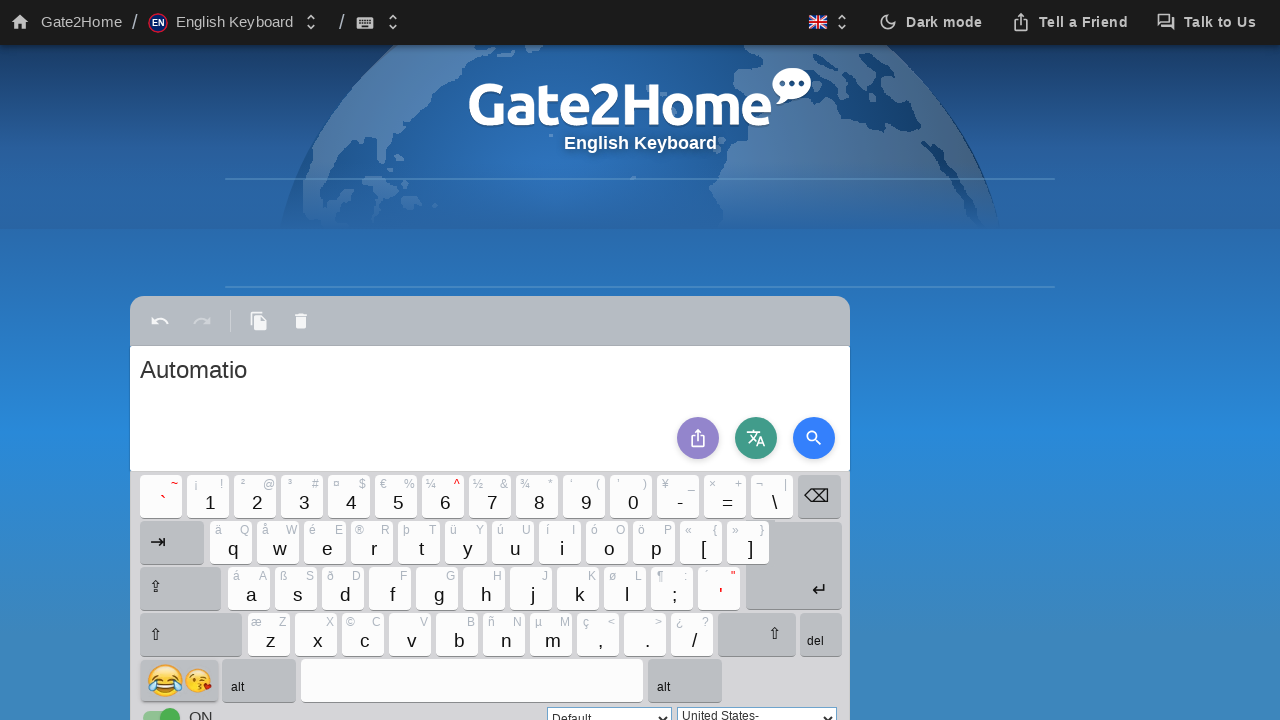

Clicked virtual keyboard key: kb_b42 at (506, 634) on div#kb_b42
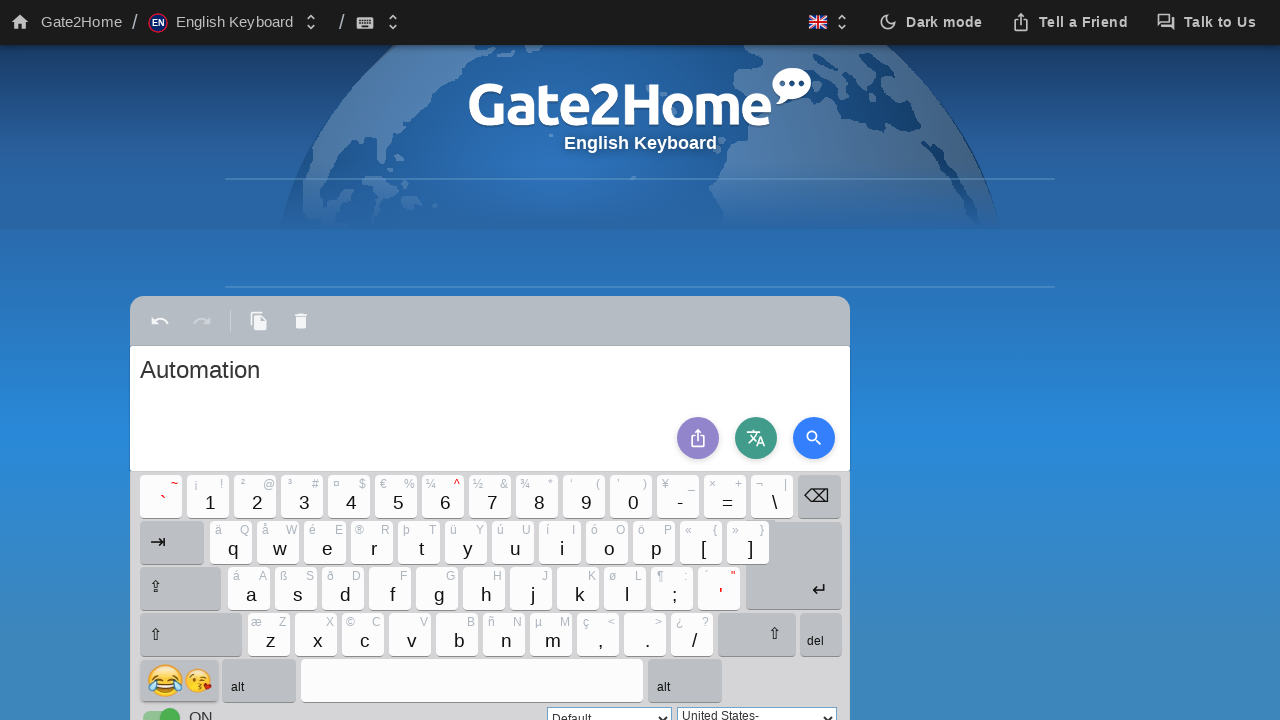

Waited 200ms after pressing key: kb_b42
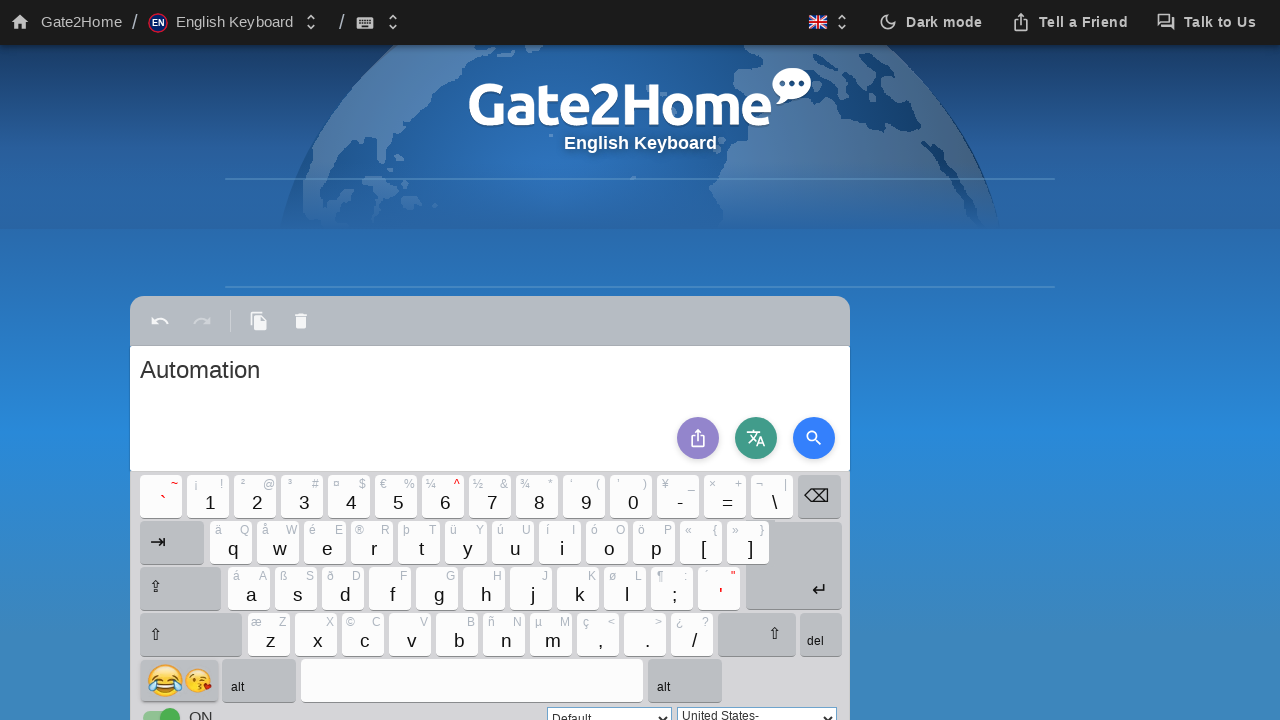

Clicked virtual keyboard key: kb_bspace at (492, 680) on div#kb_bspace
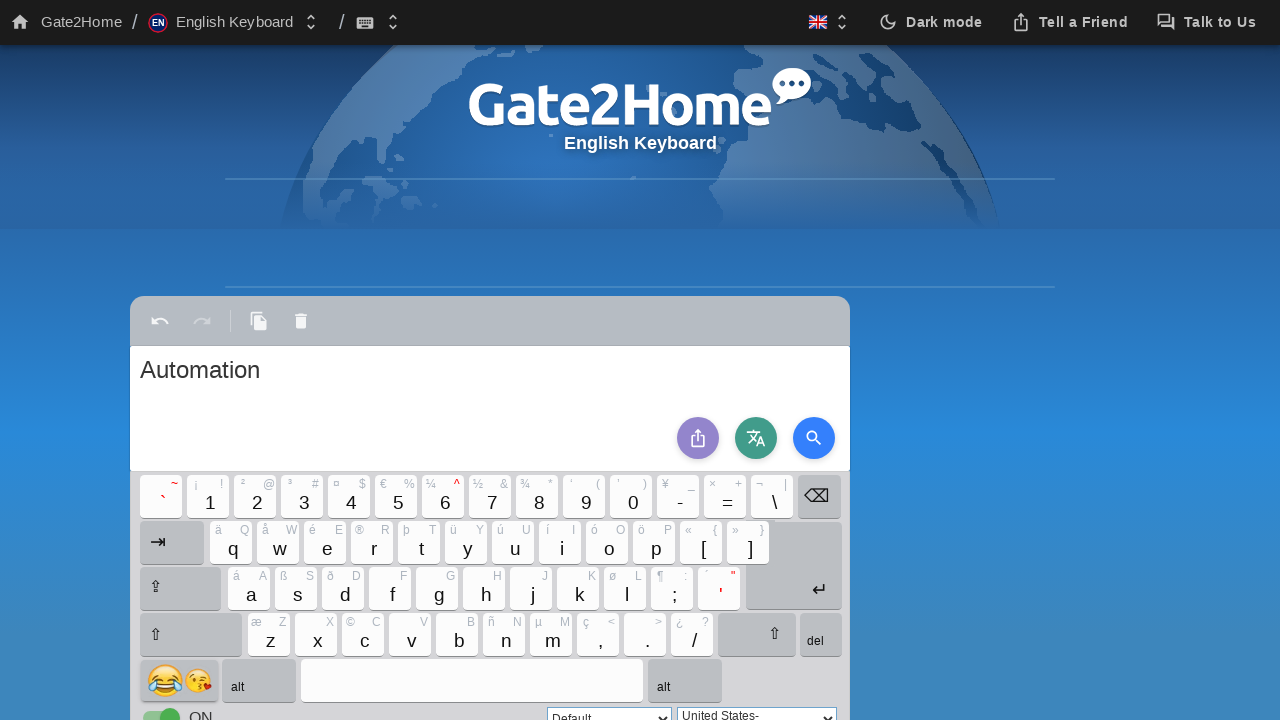

Waited 200ms after pressing key: kb_bspace
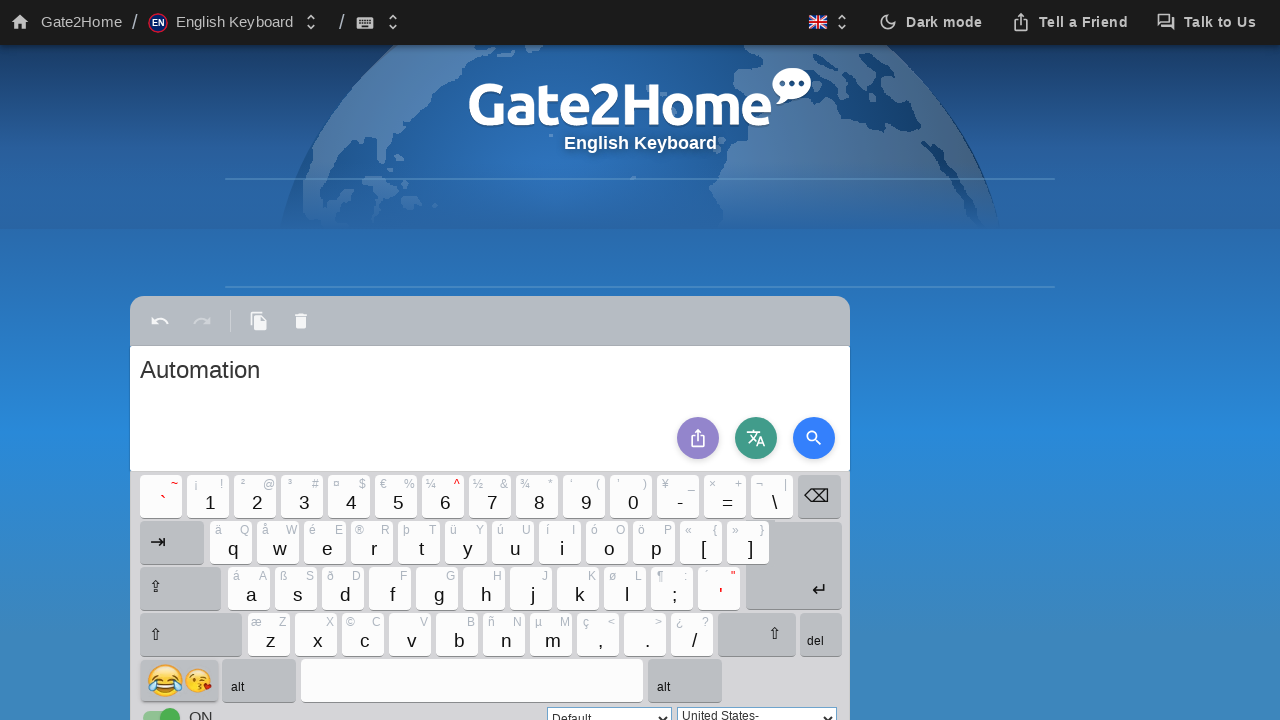

Clicked virtual keyboard key: kb_b21 at (562, 542) on div#kb_b21
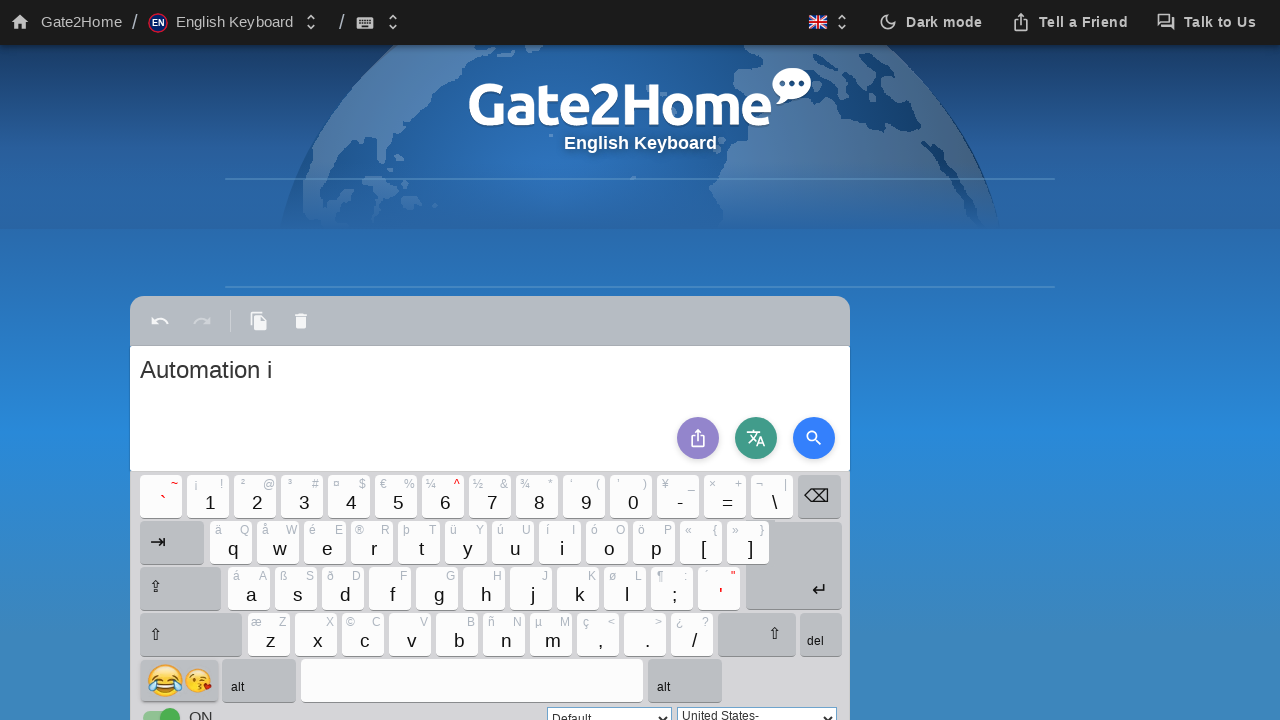

Waited 200ms after pressing key: kb_b21
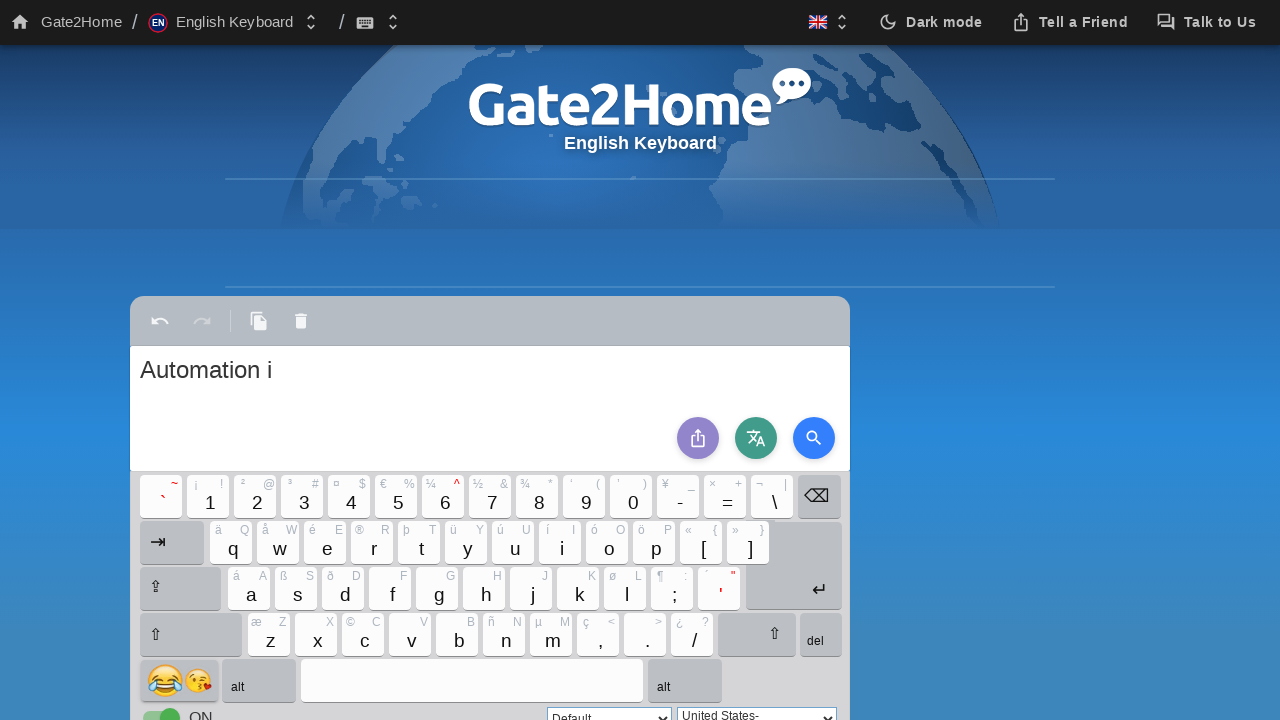

Clicked virtual keyboard key: kb_b42 at (506, 634) on div#kb_b42
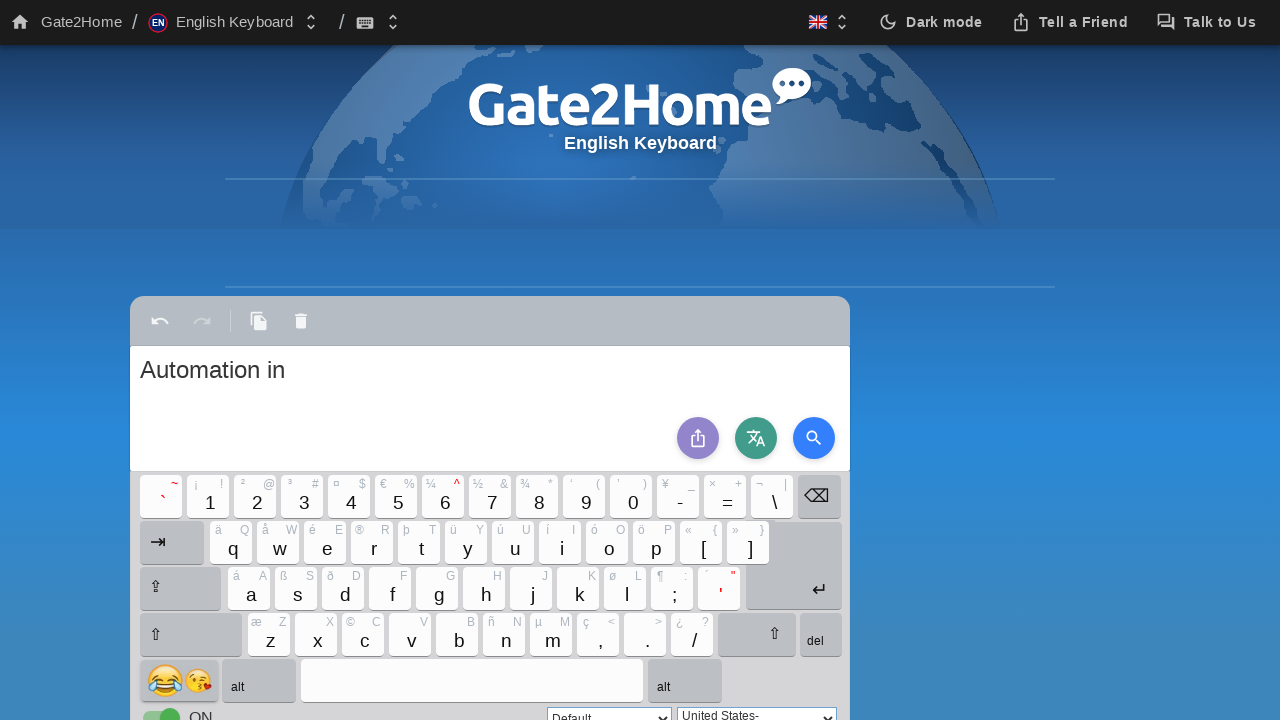

Waited 200ms after pressing key: kb_b42
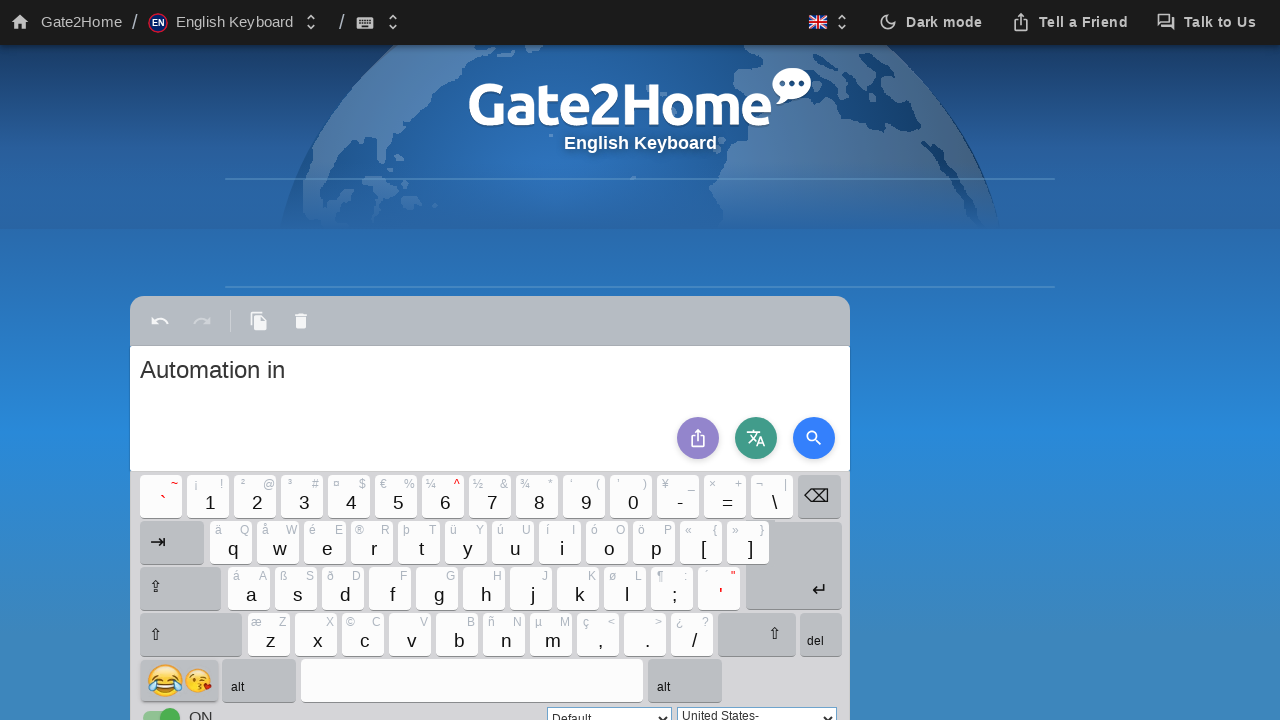

Clicked virtual keyboard key: kb_bspace at (492, 680) on div#kb_bspace
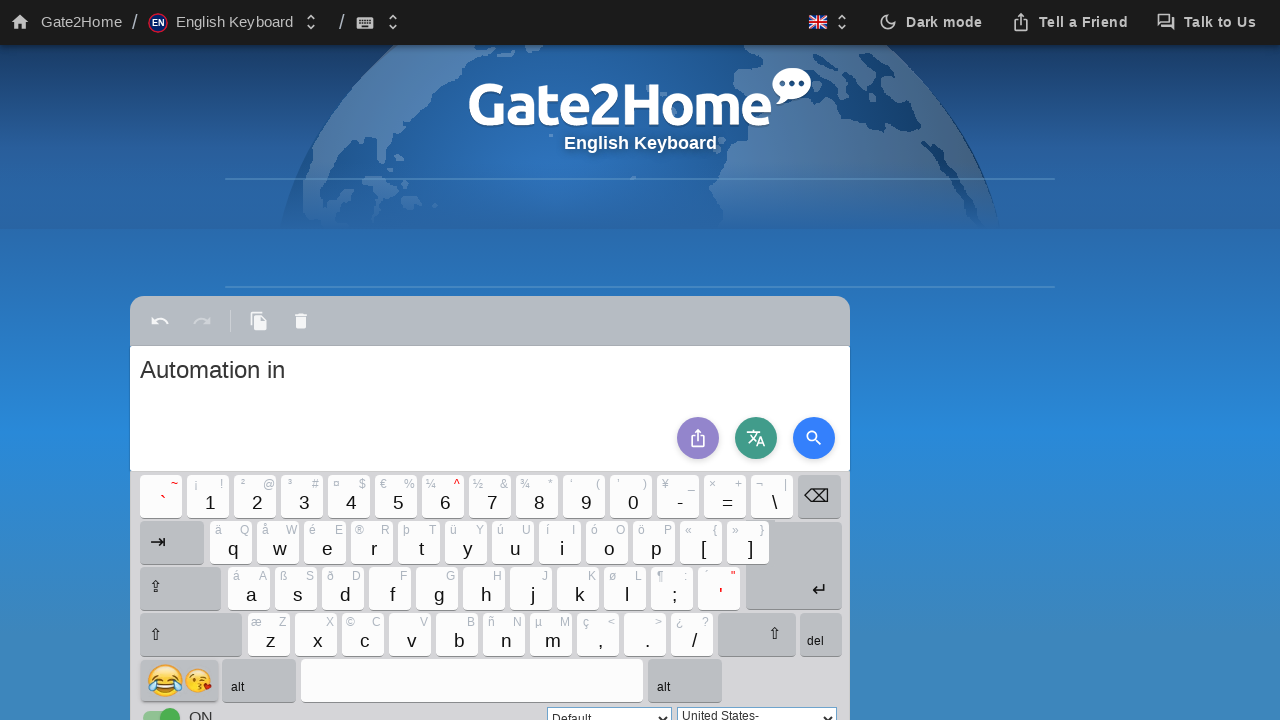

Waited 200ms after pressing key: kb_bspace
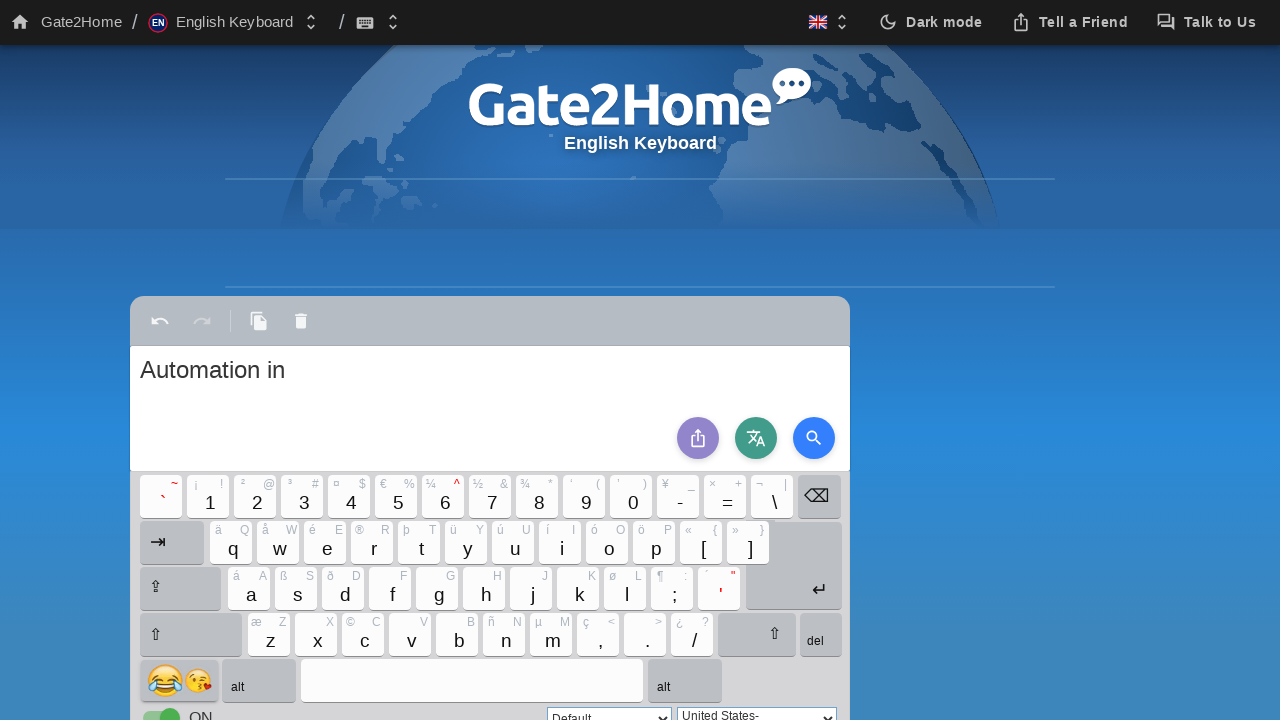

Clicked virtual keyboard key: kb_bcaps at (184, 588) on div#kb_bcaps
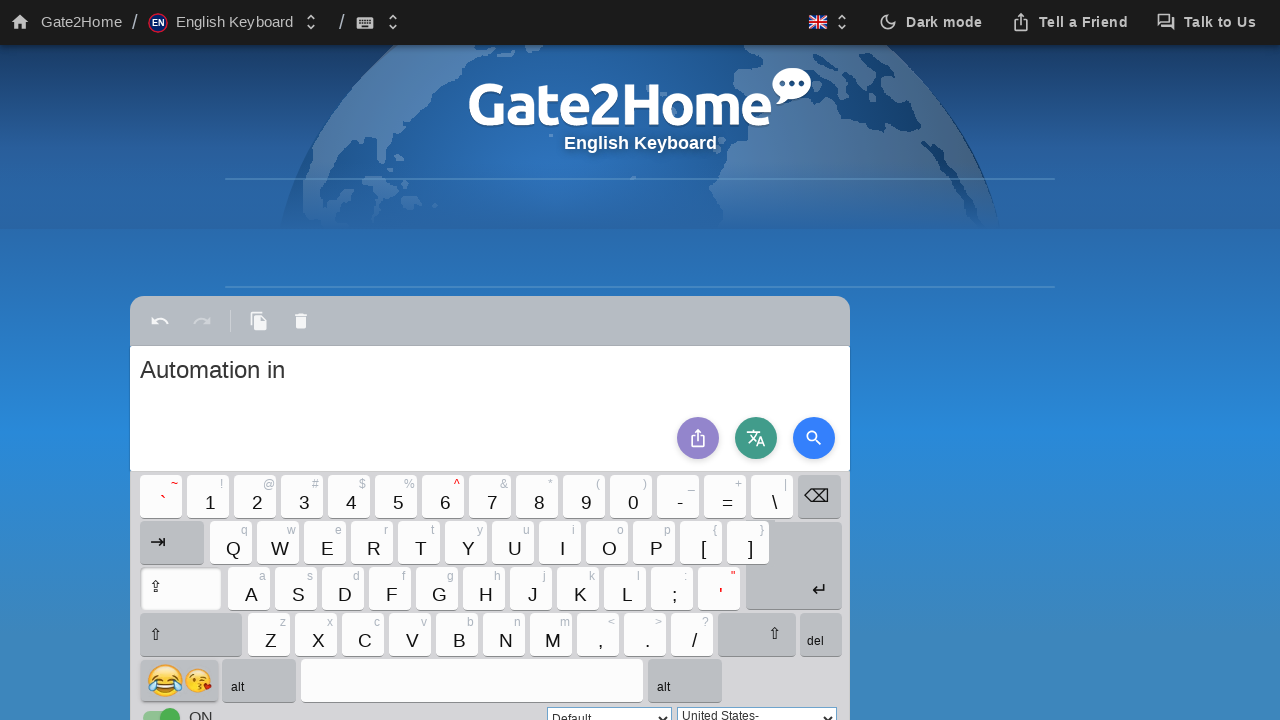

Waited 200ms after pressing key: kb_bcaps
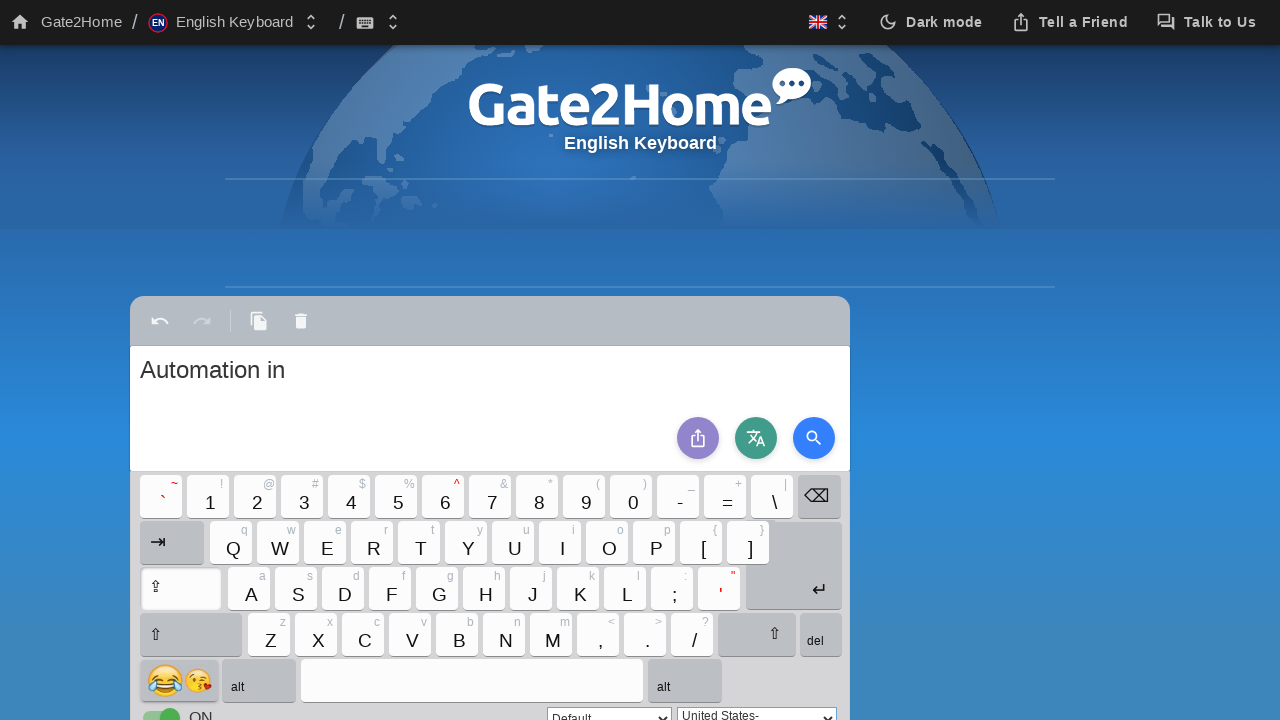

Clicked virtual keyboard key: kb_b18 at (422, 542) on div#kb_b18
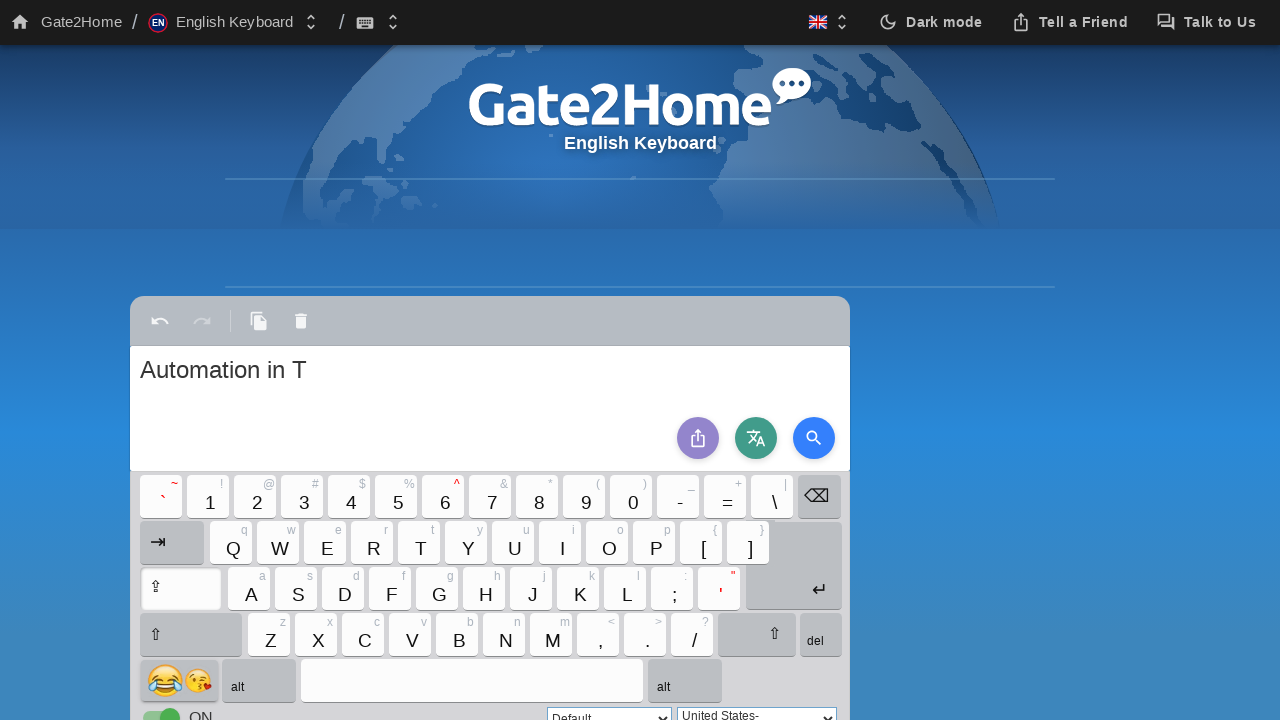

Waited 200ms after pressing key: kb_b18
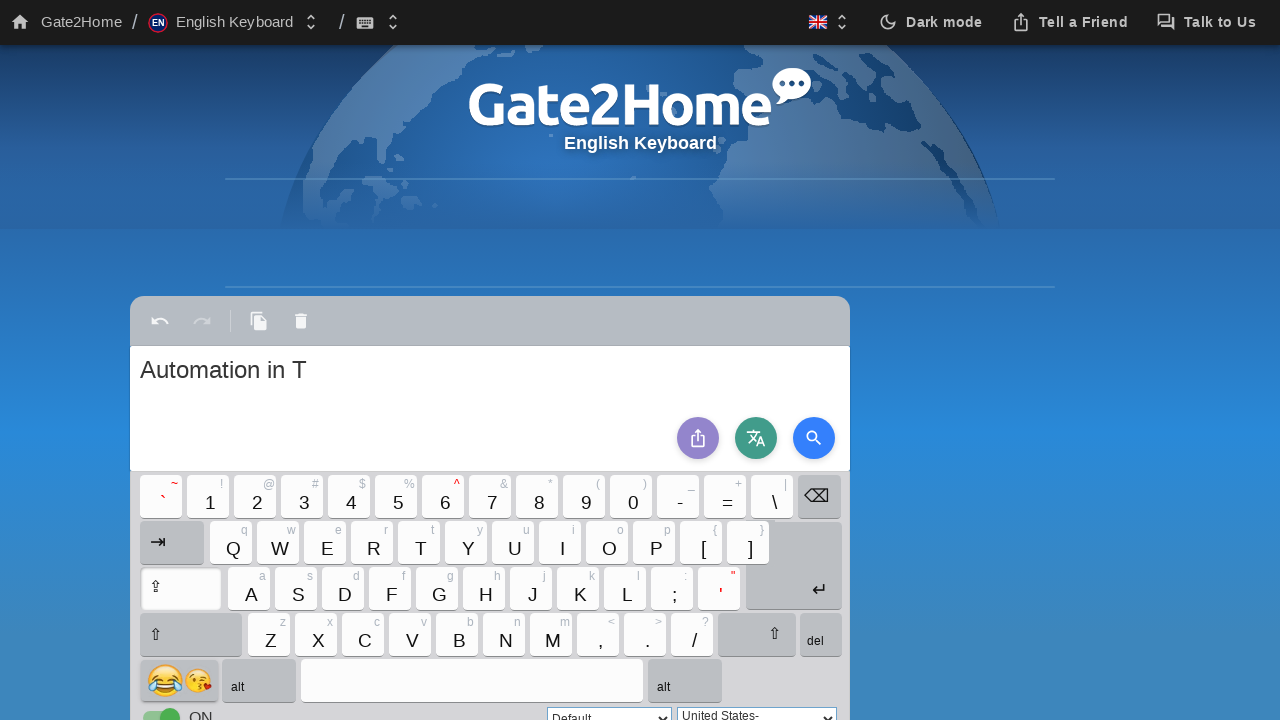

Clicked virtual keyboard key: kb_bcaps at (184, 588) on div#kb_bcaps
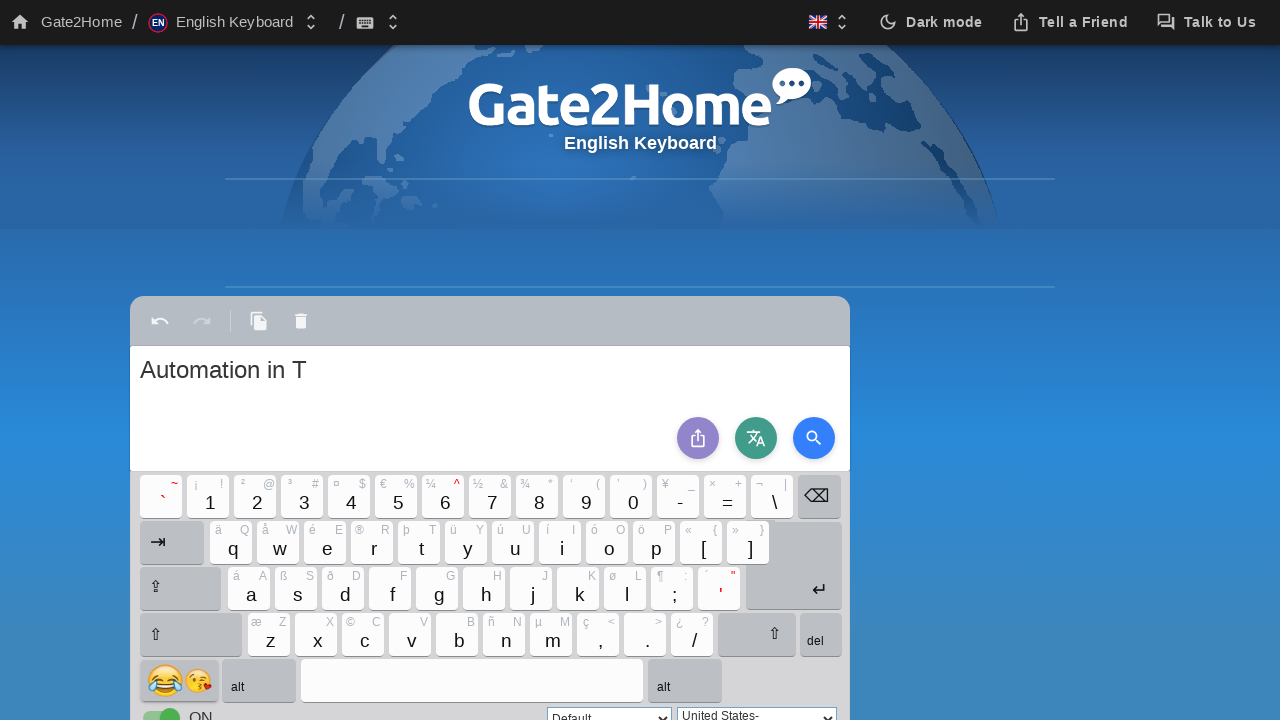

Waited 200ms after pressing key: kb_bcaps
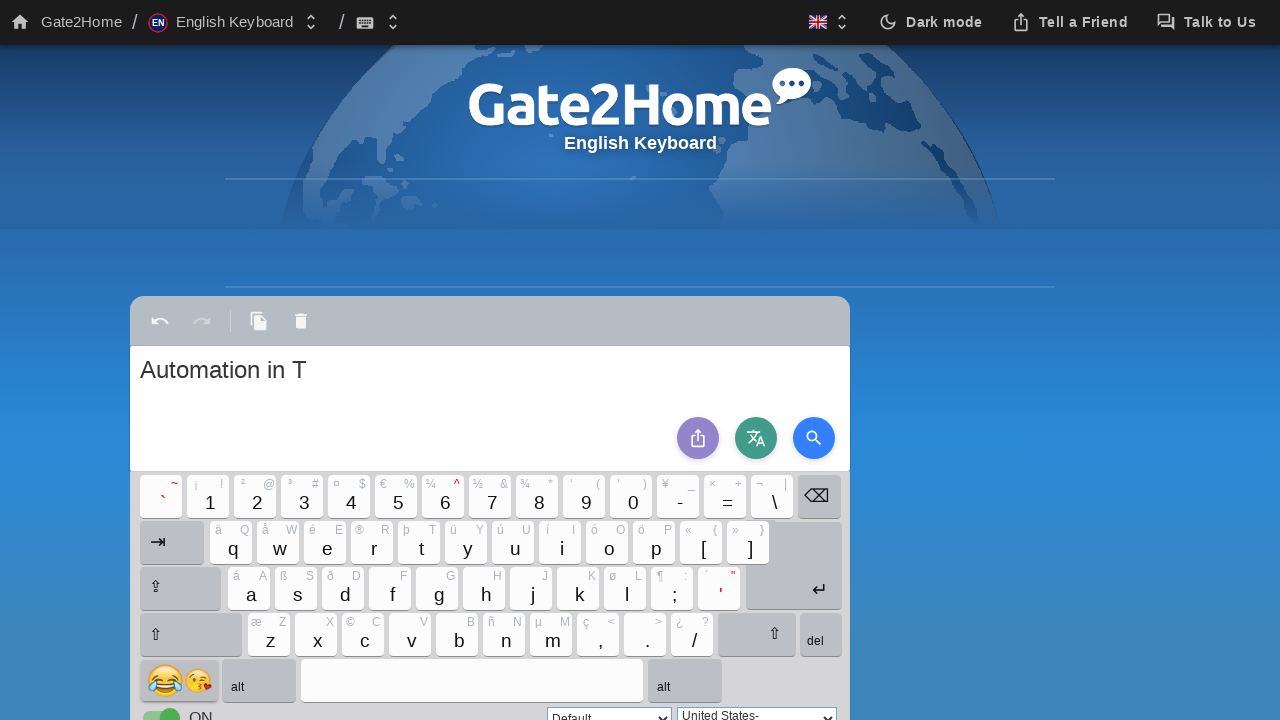

Clicked virtual keyboard key: kb_b16 at (328, 542) on div#kb_b16
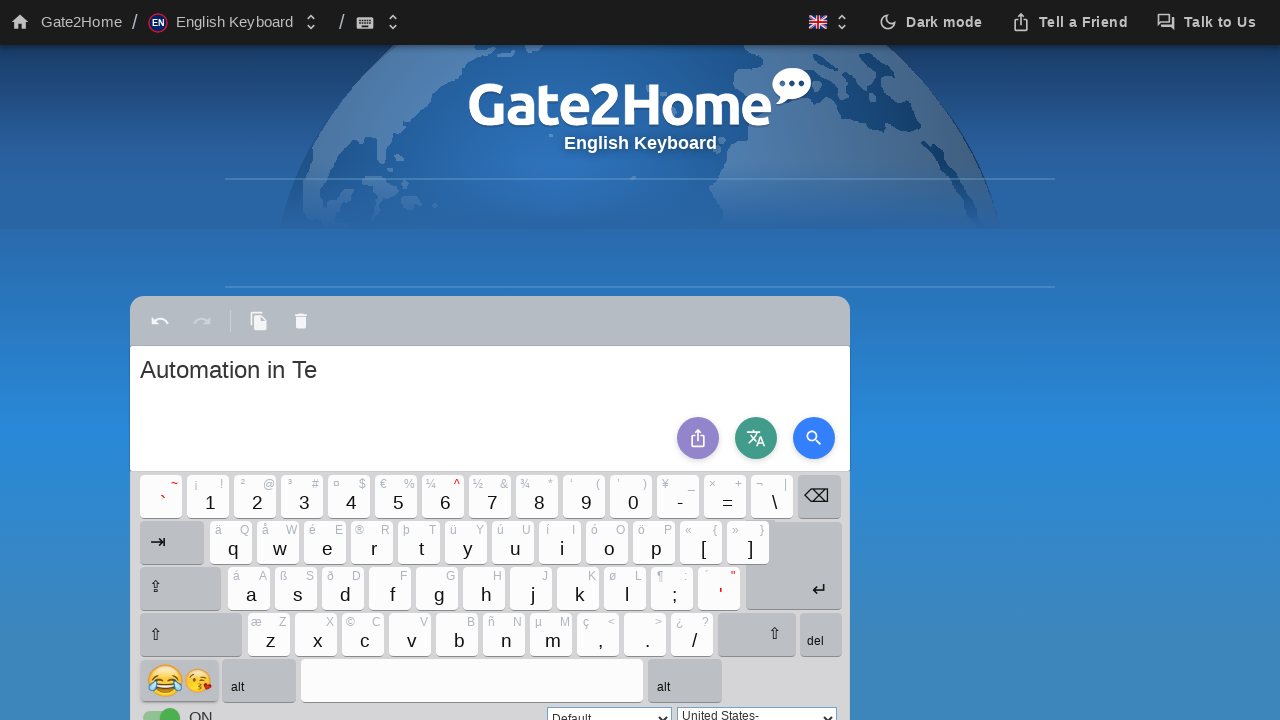

Waited 200ms after pressing key: kb_b16
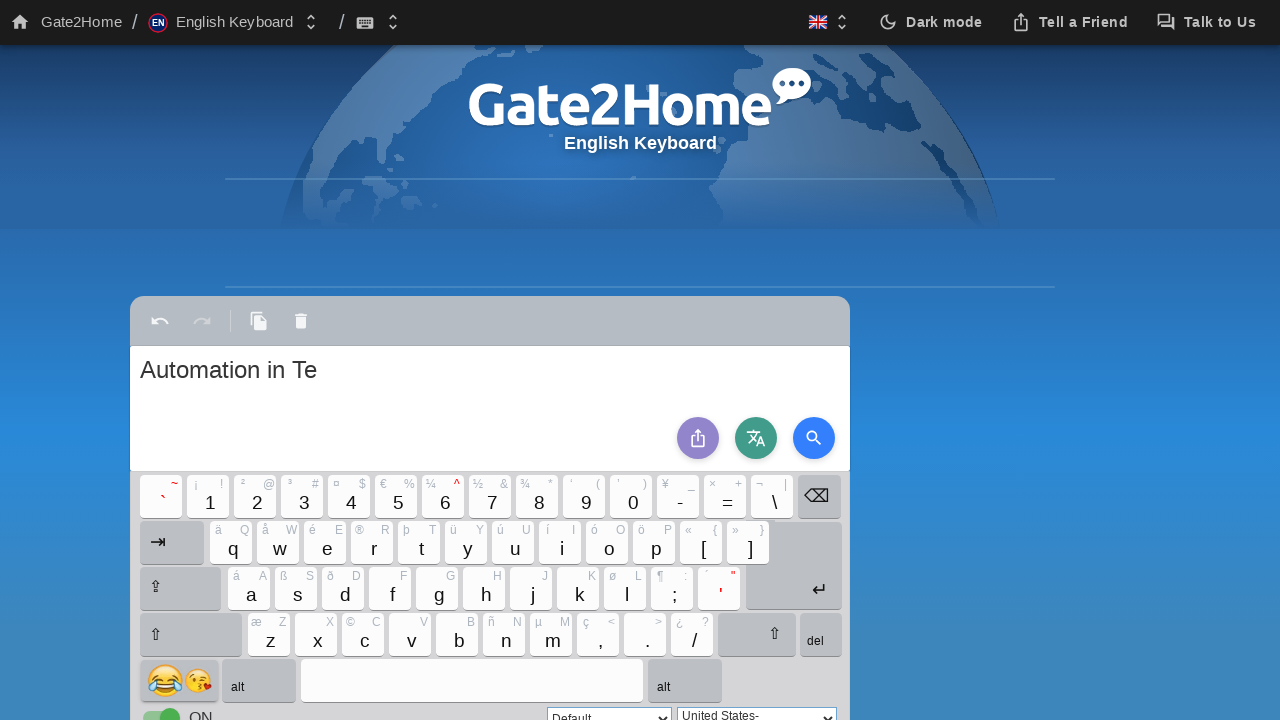

Clicked virtual keyboard key: kb_b27 at (298, 588) on div#kb_b27
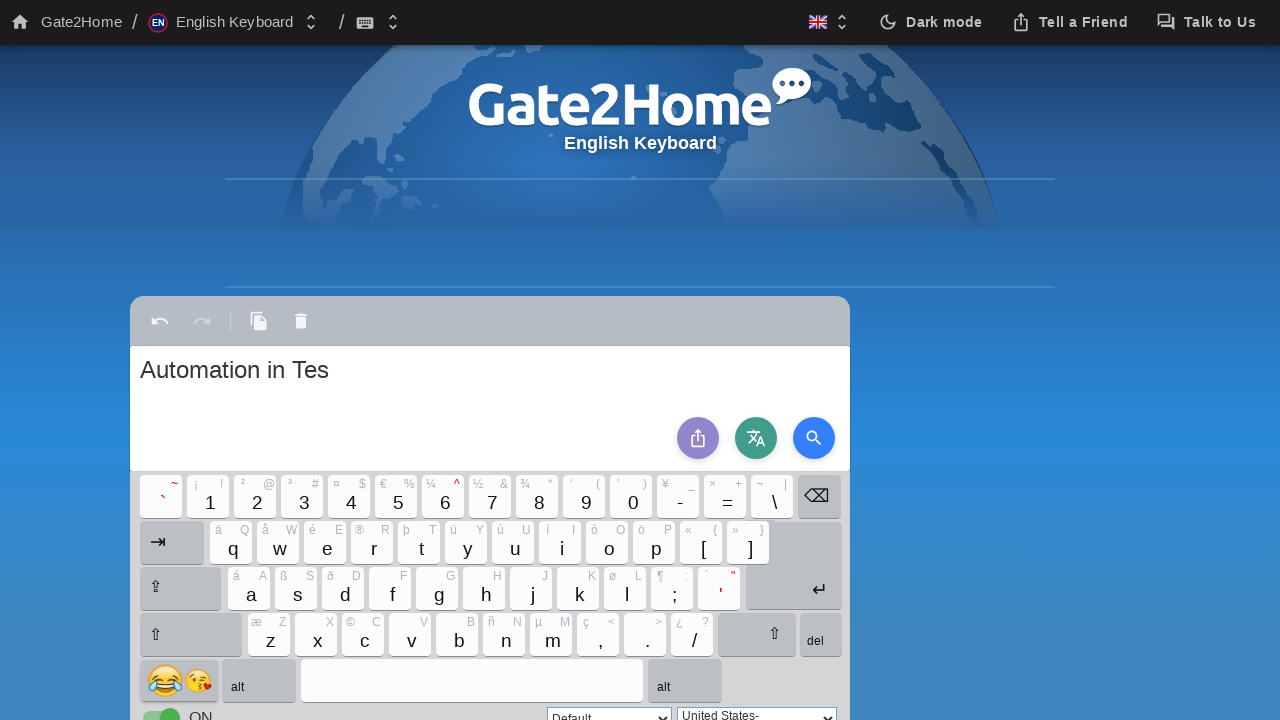

Waited 200ms after pressing key: kb_b27
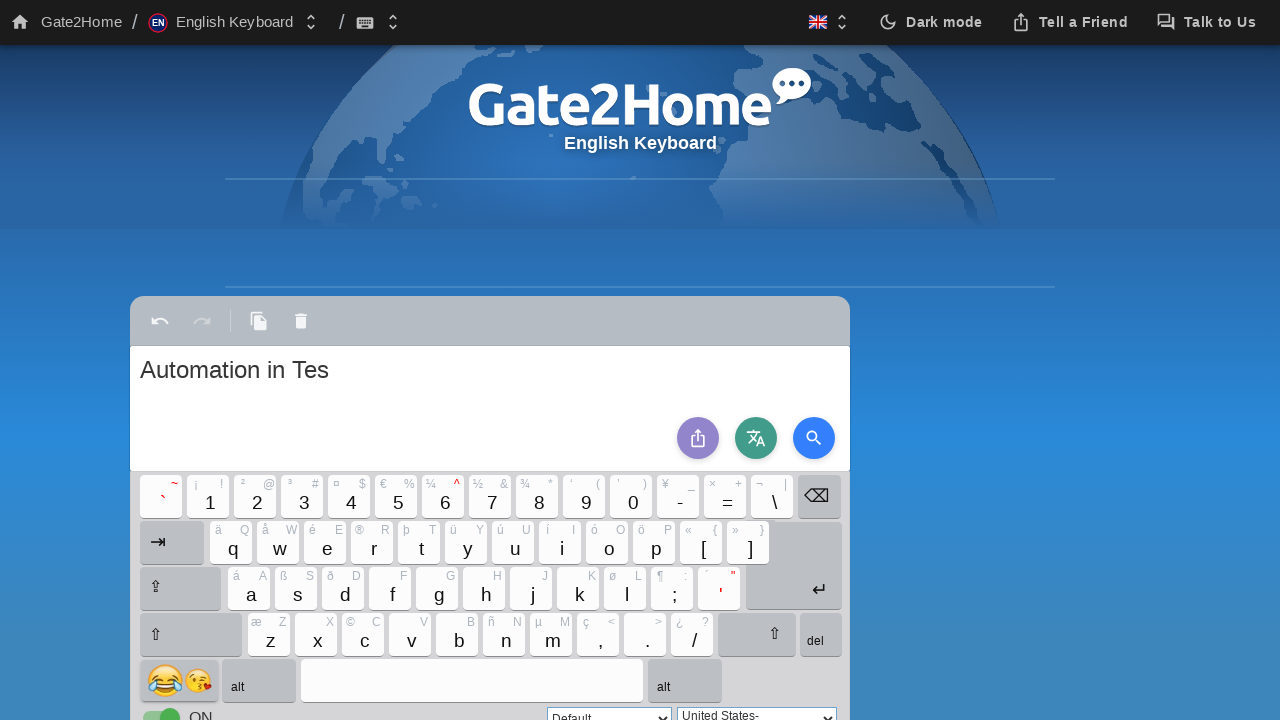

Clicked virtual keyboard key: kb_b18 at (422, 542) on div#kb_b18
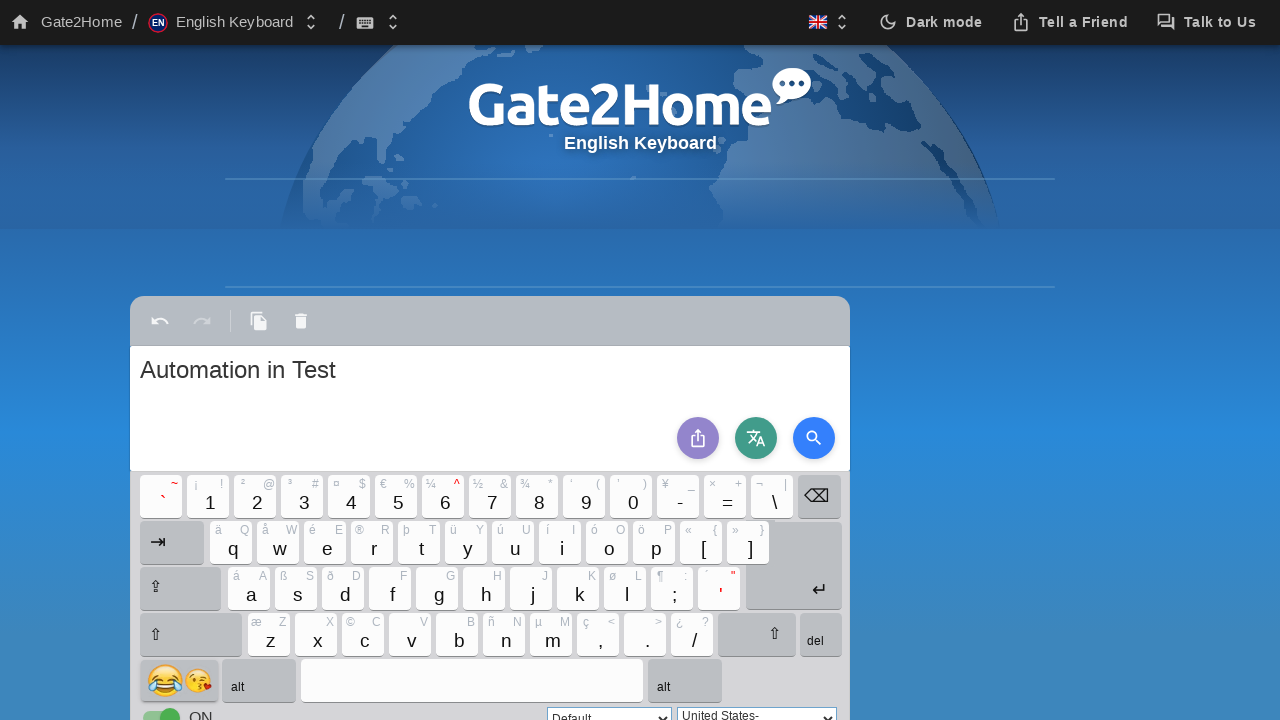

Waited 200ms after pressing key: kb_b18
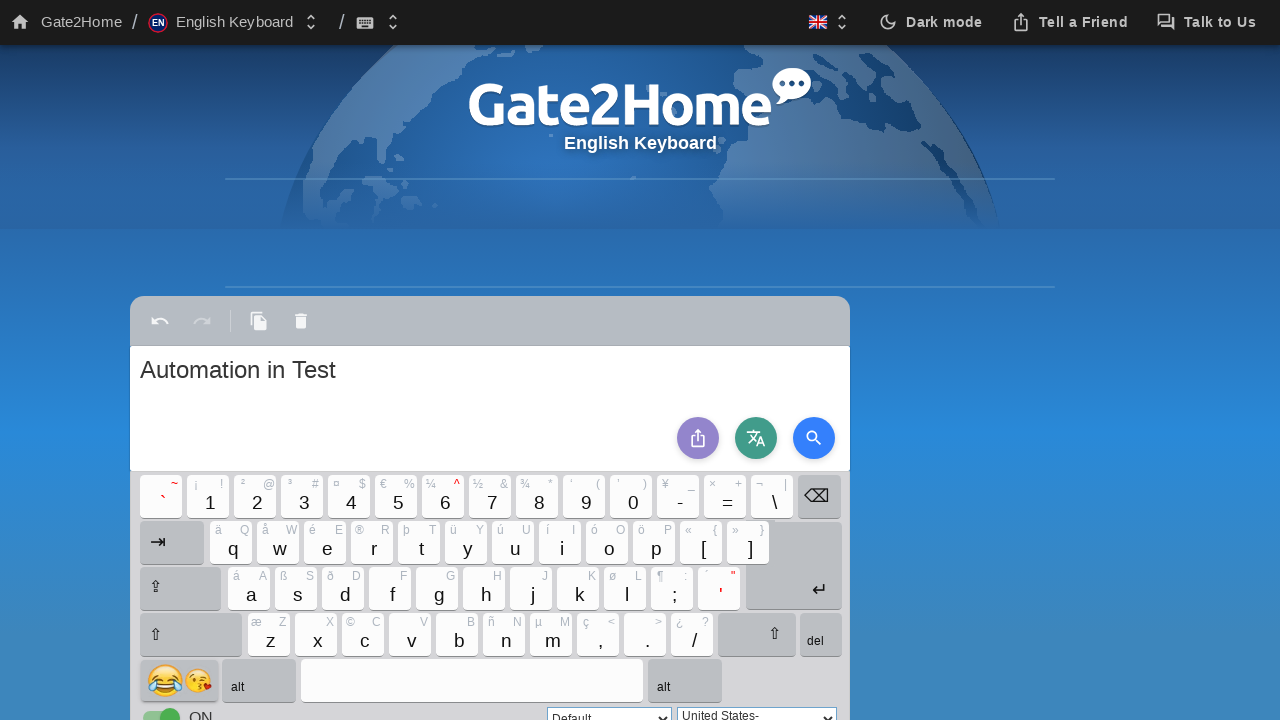

Clicked virtual keyboard key: kb_b21 at (562, 542) on div#kb_b21
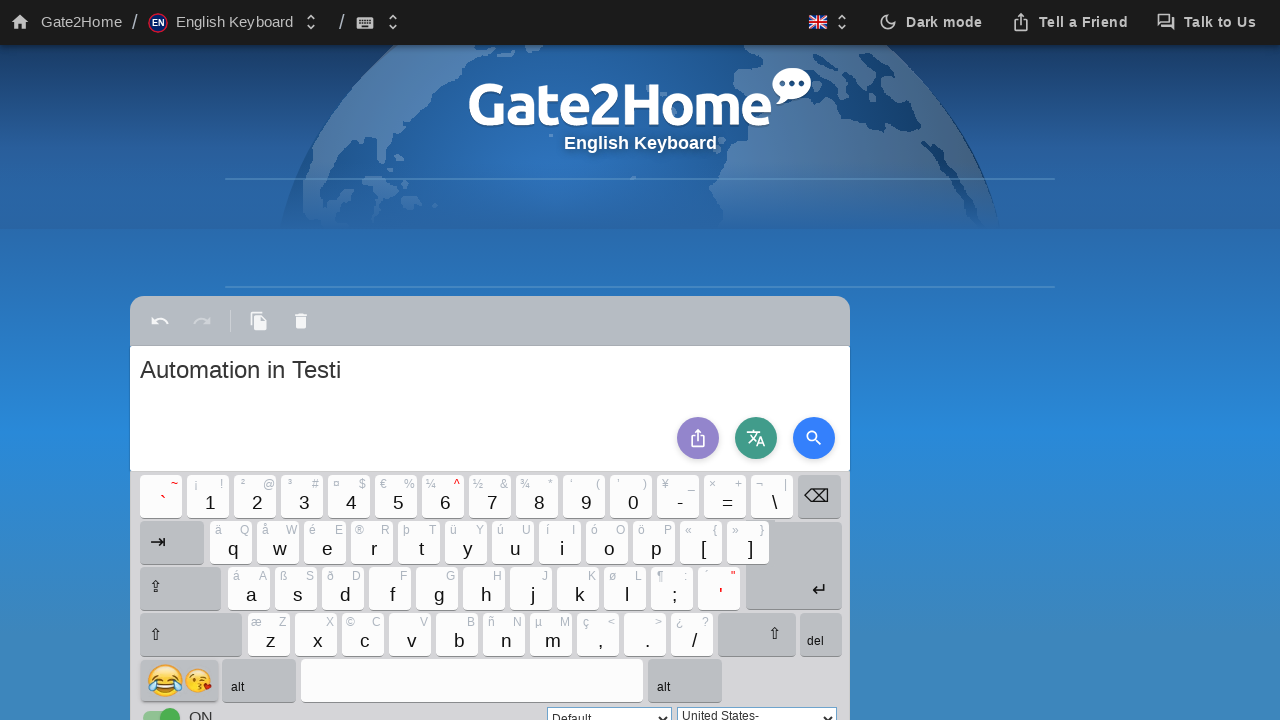

Waited 200ms after pressing key: kb_b21
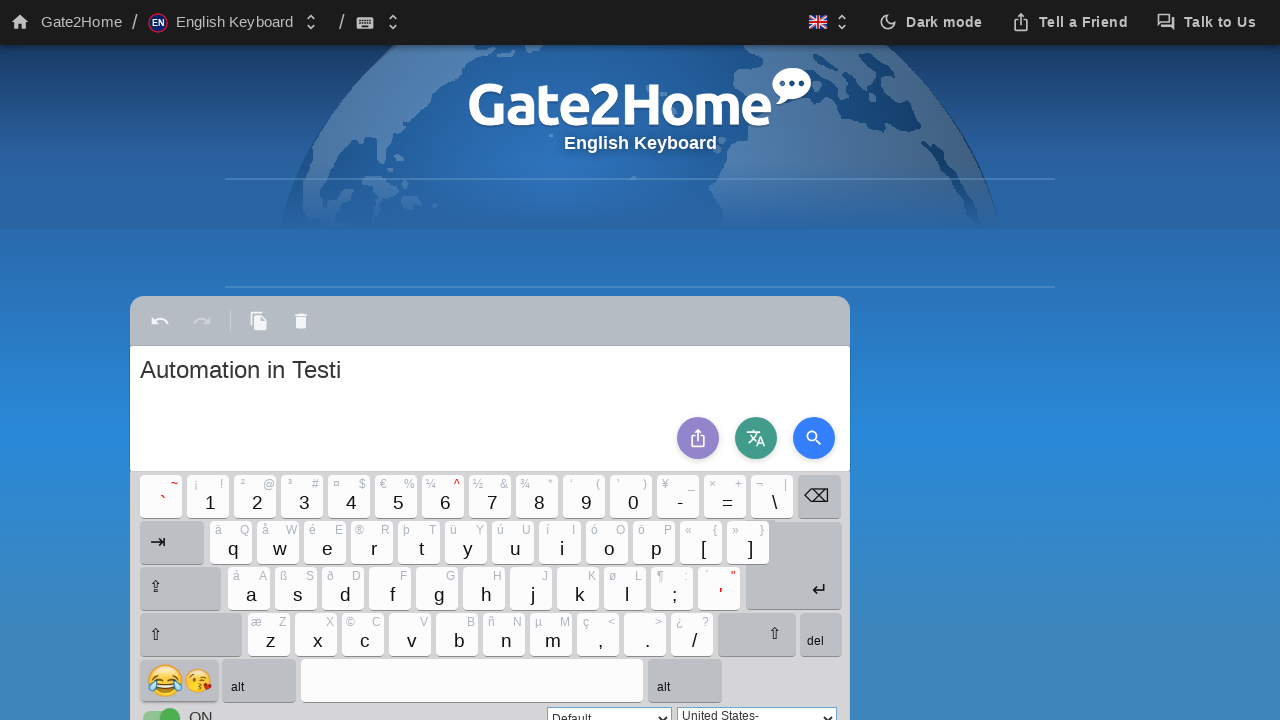

Clicked virtual keyboard key: kb_b42 at (506, 634) on div#kb_b42
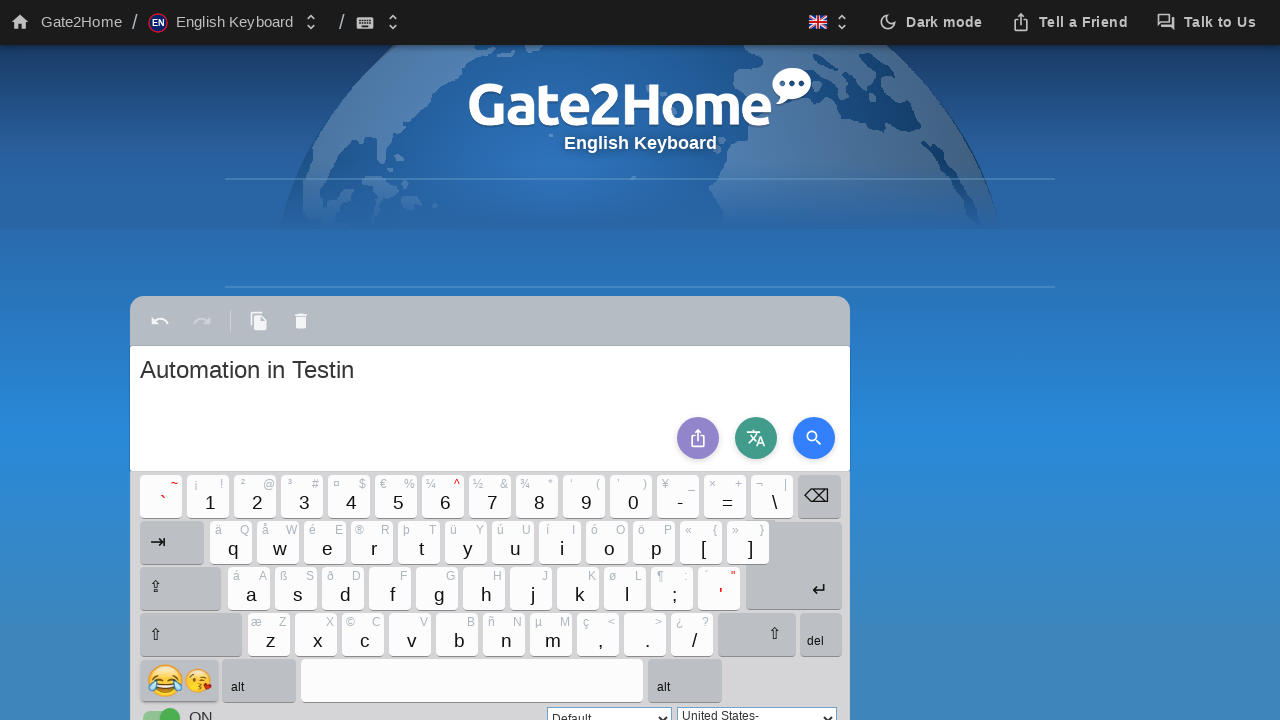

Waited 200ms after pressing key: kb_b42
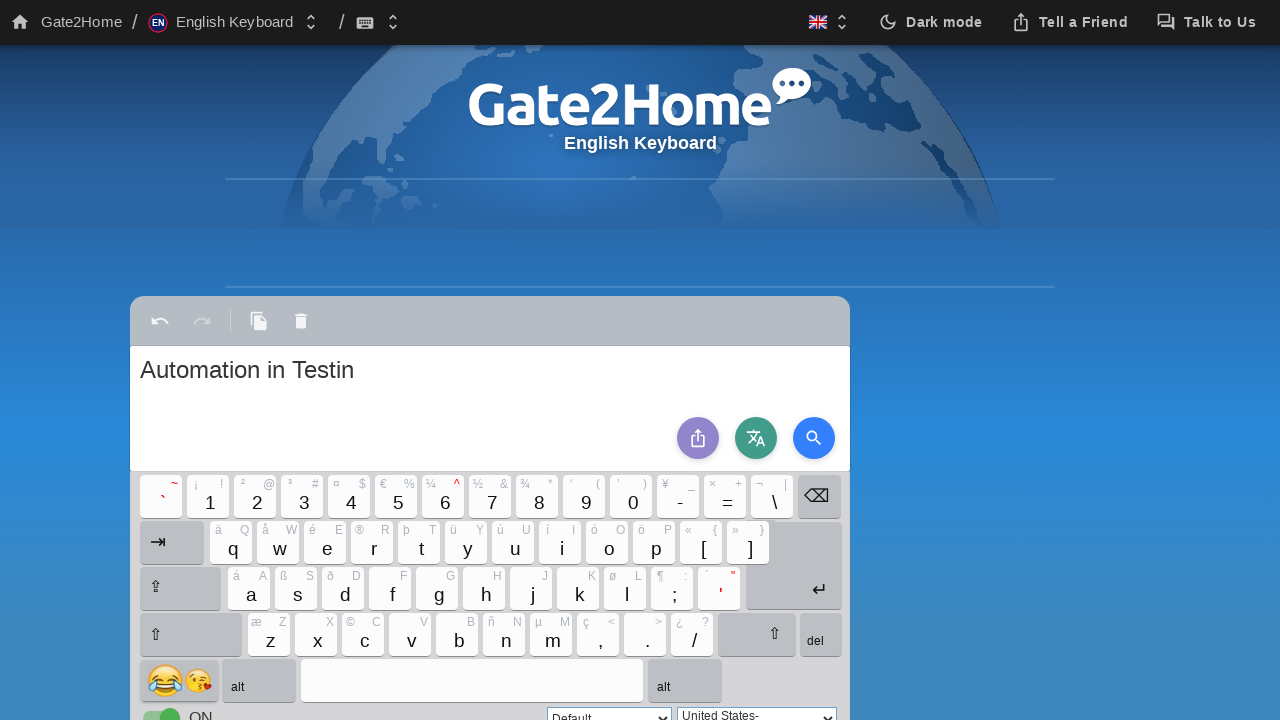

Clicked virtual keyboard key: kb_b30 at (440, 588) on div#kb_b30
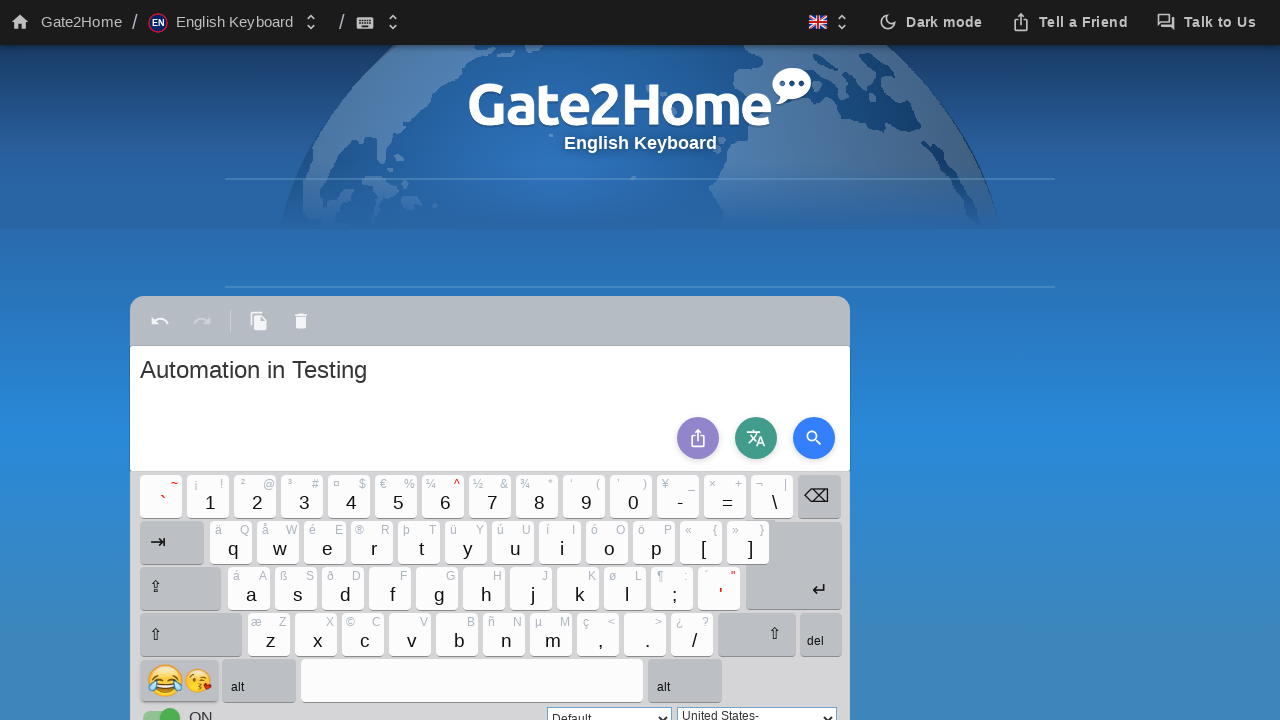

Waited 200ms after pressing key: kb_b30
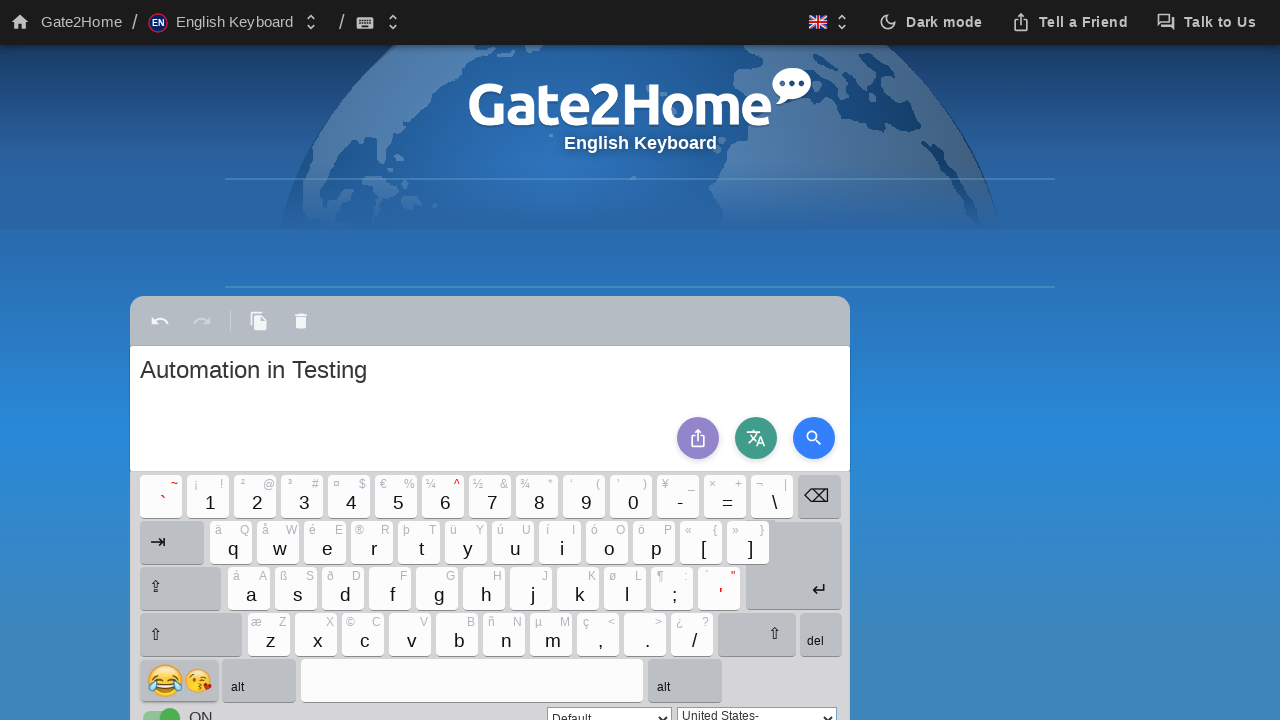

Text output box loaded and ready for verification
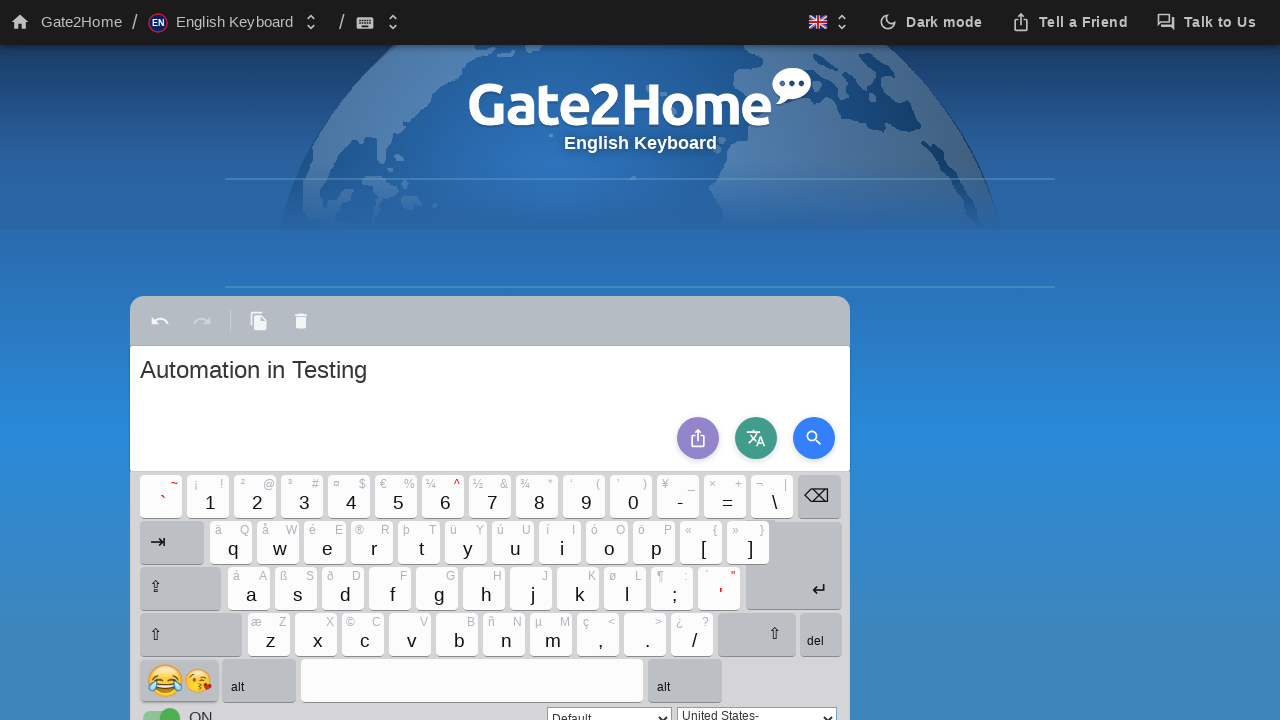

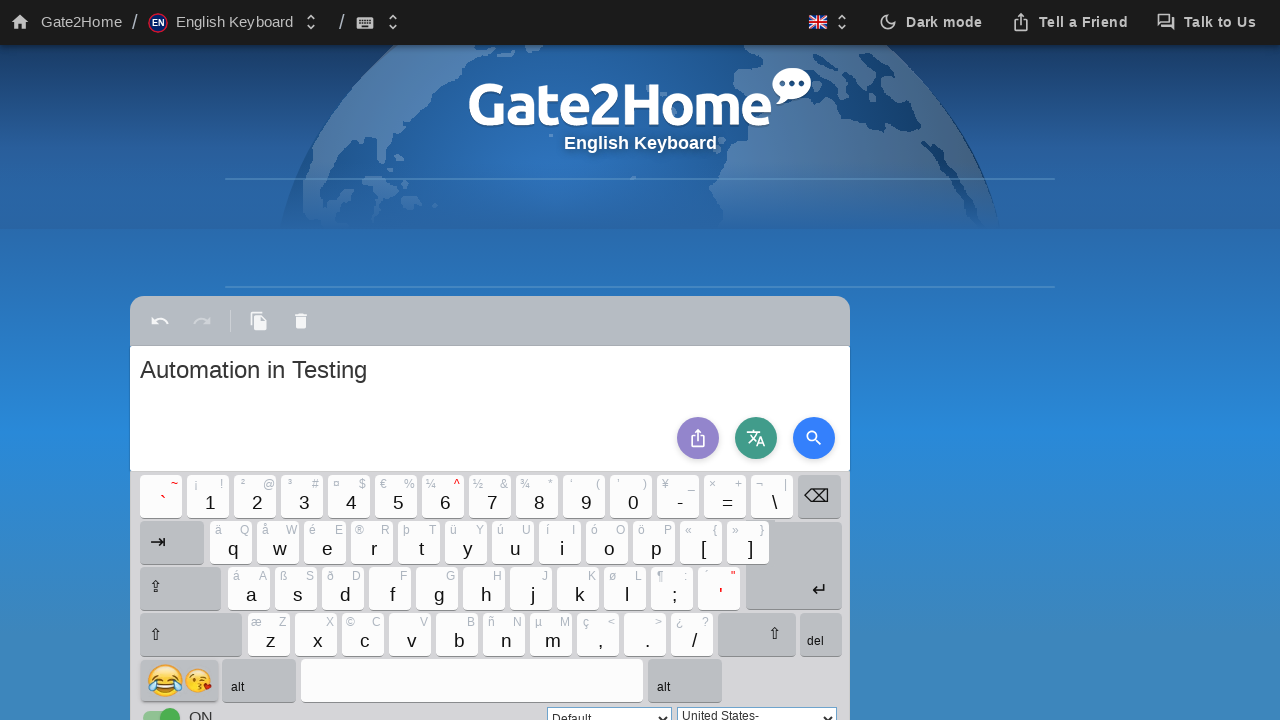